Tests a registration form by filling out all fields including personal information, contact details, gender selection, hobbies, skills, country, date of birth, and password, then submitting the form.

Starting URL: https://demo.automationtesting.in/Register.html

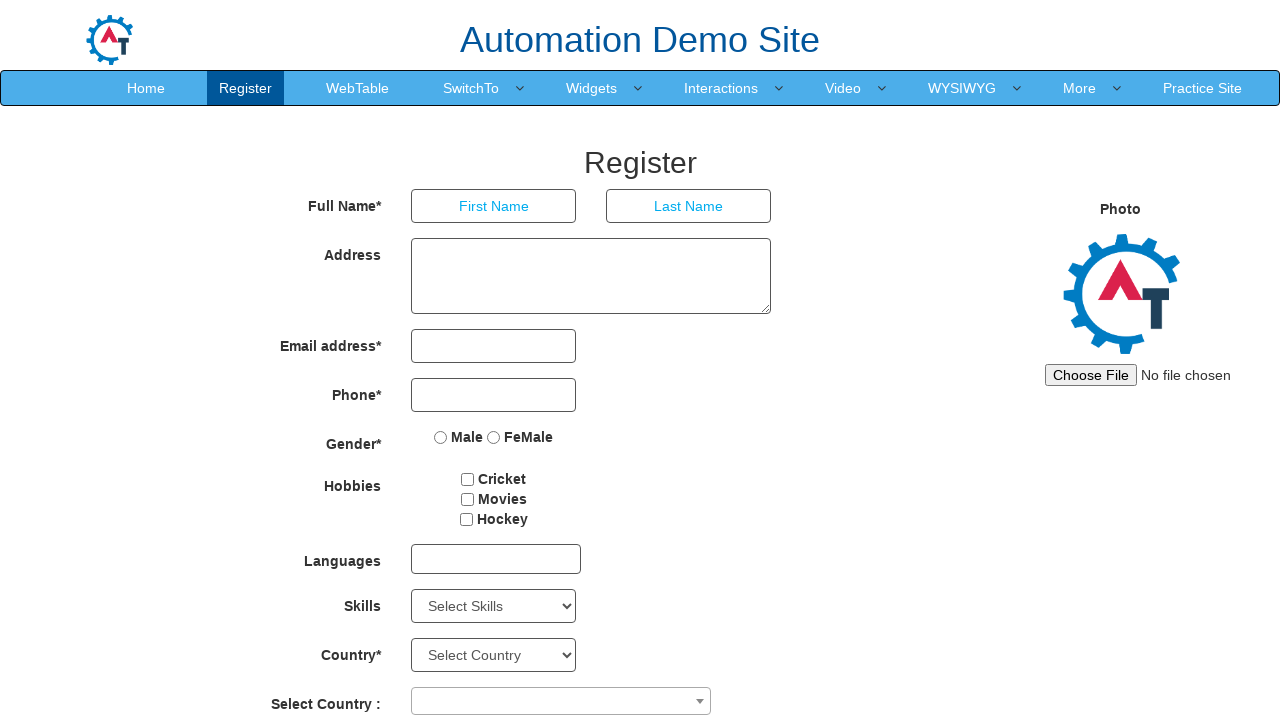

Set viewport size to 1920x1080
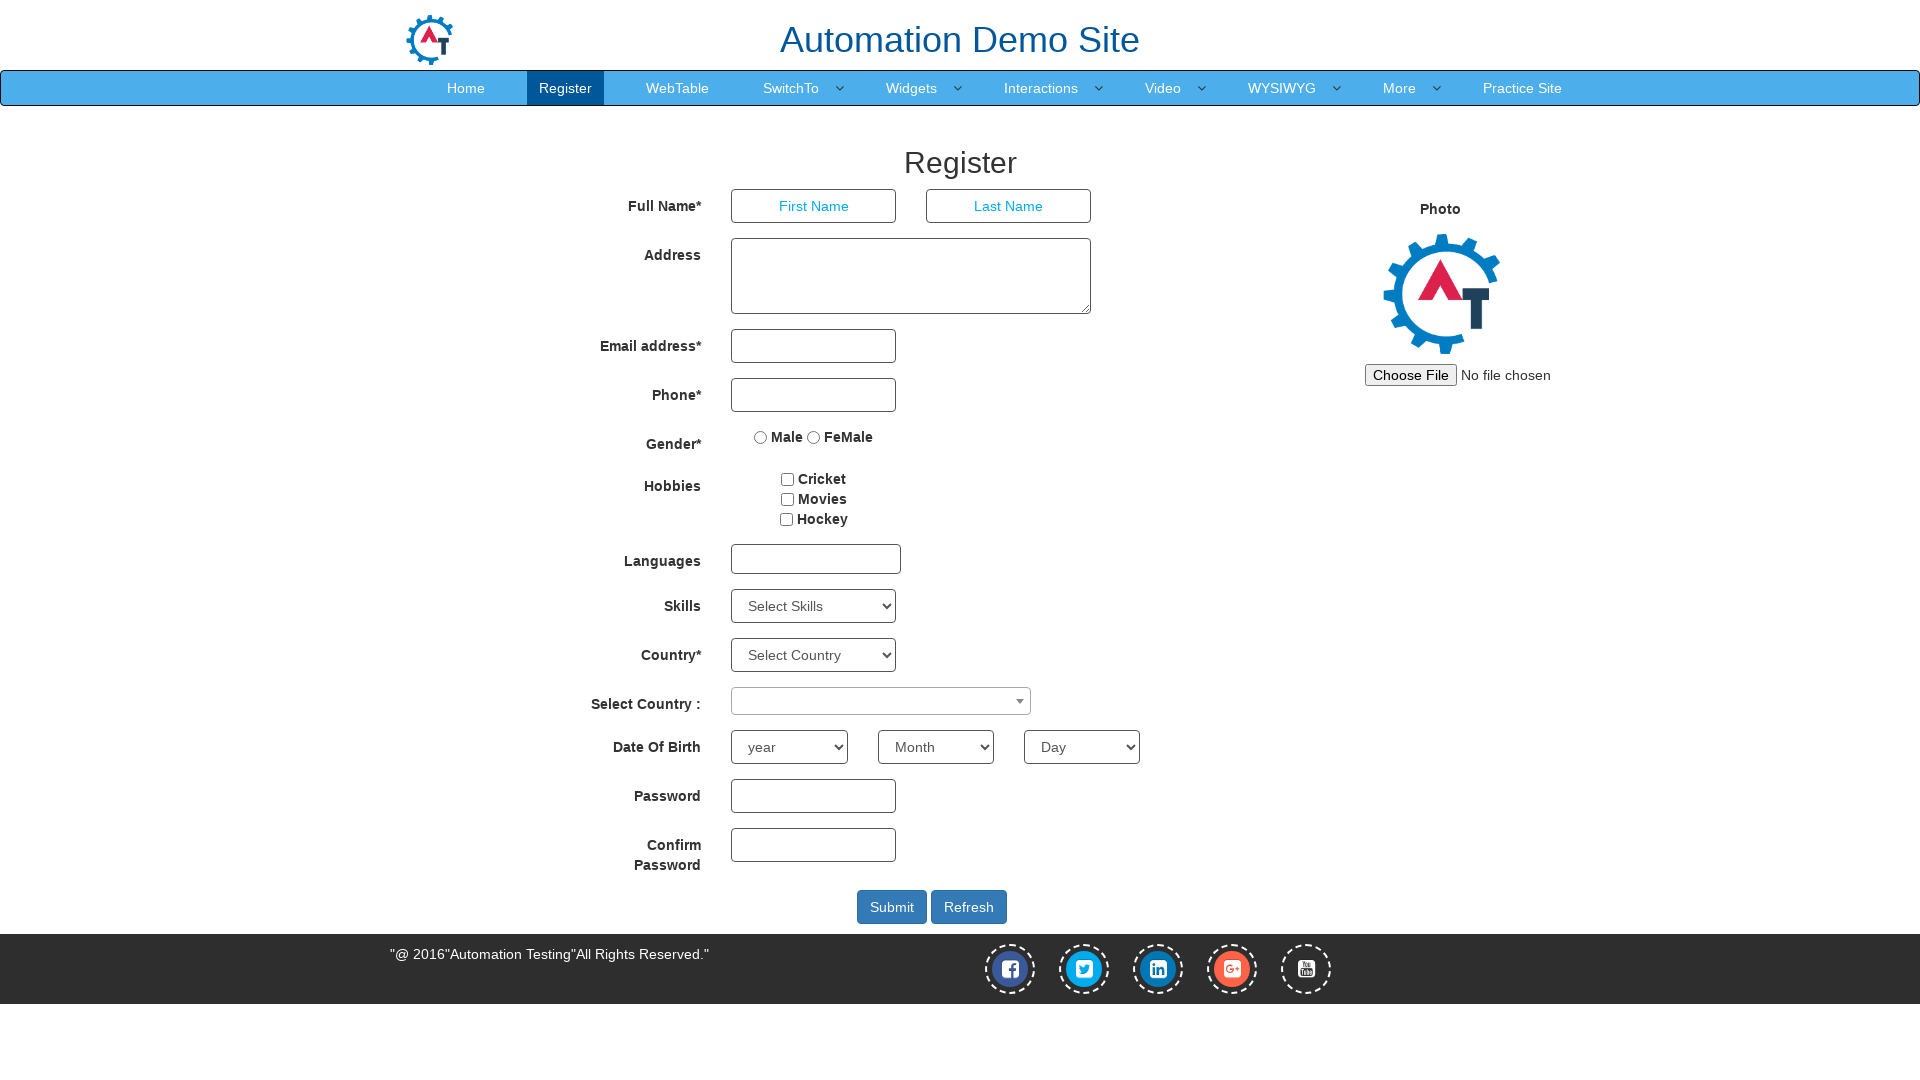

Filled first name with 'Adnys' on input[placeholder='First Name']
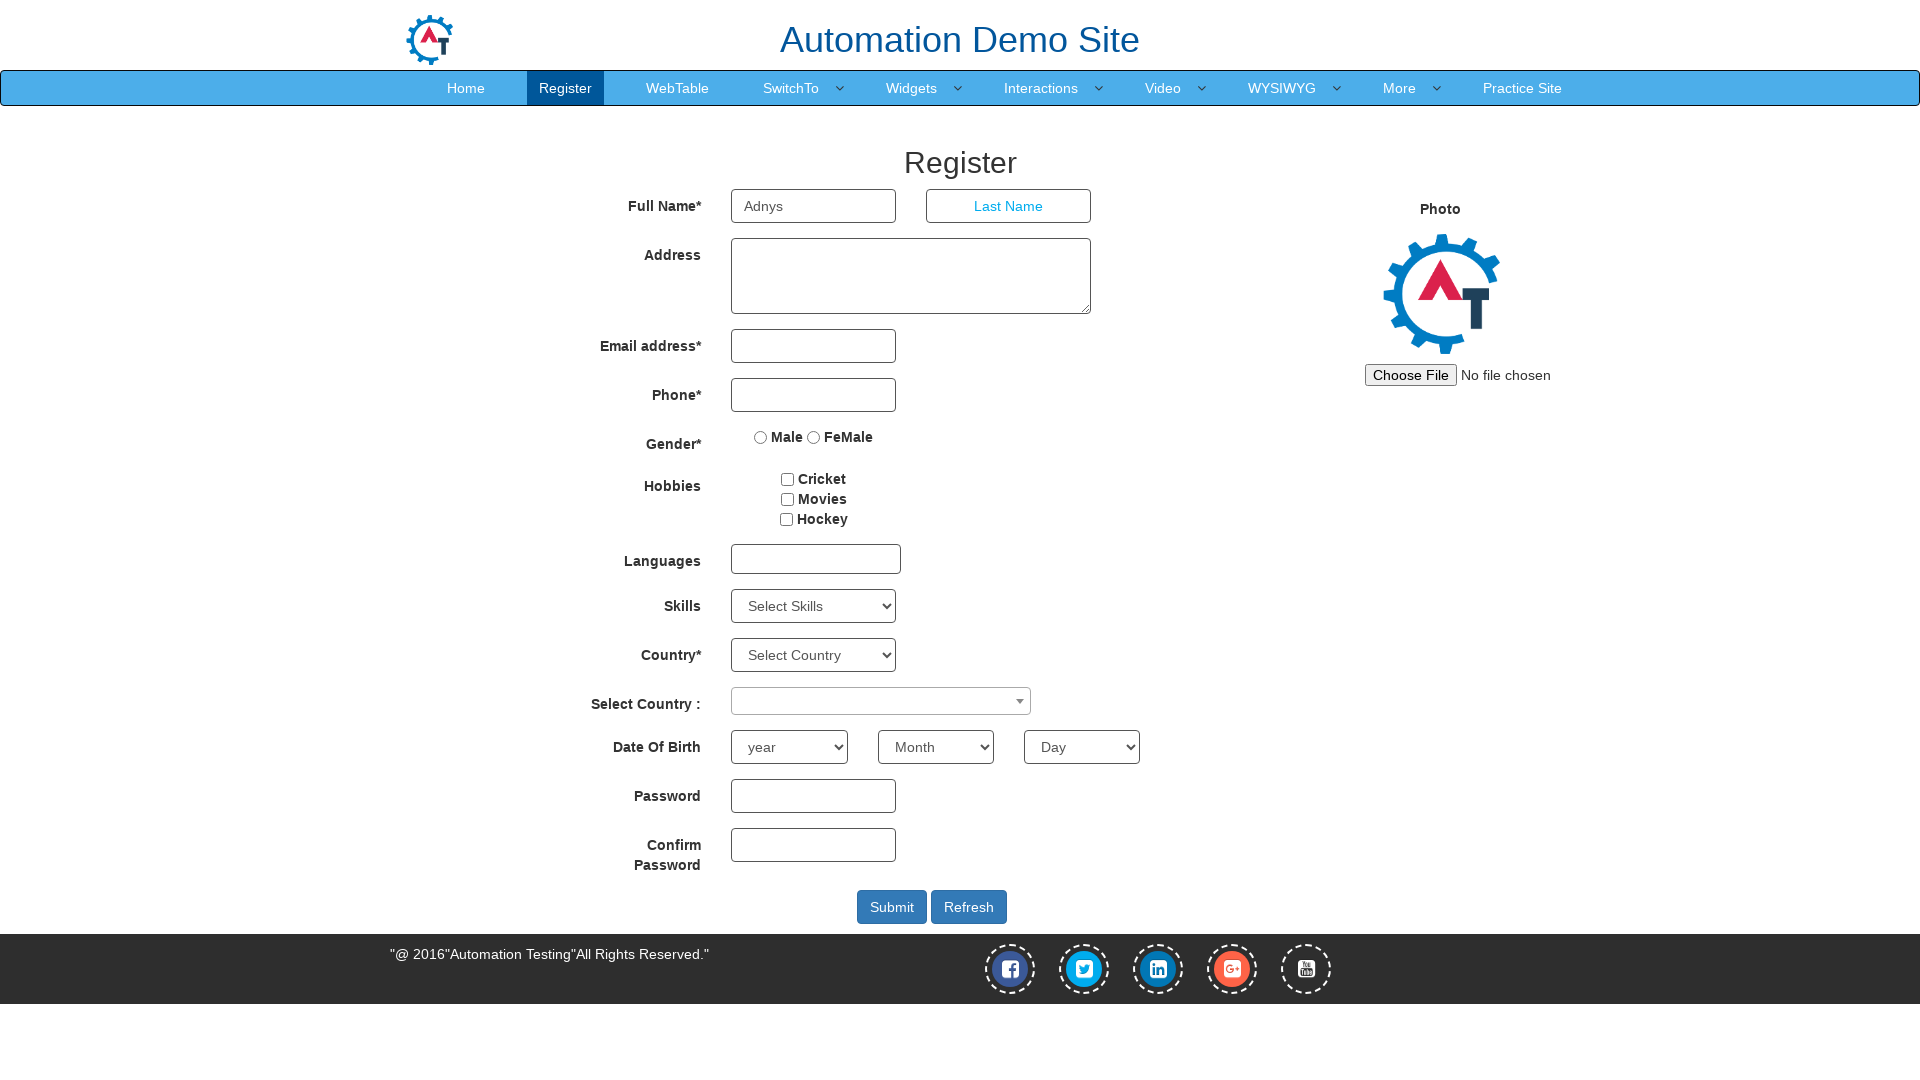

Filled last name with 'Lougan' on input[placeholder='Last Name']
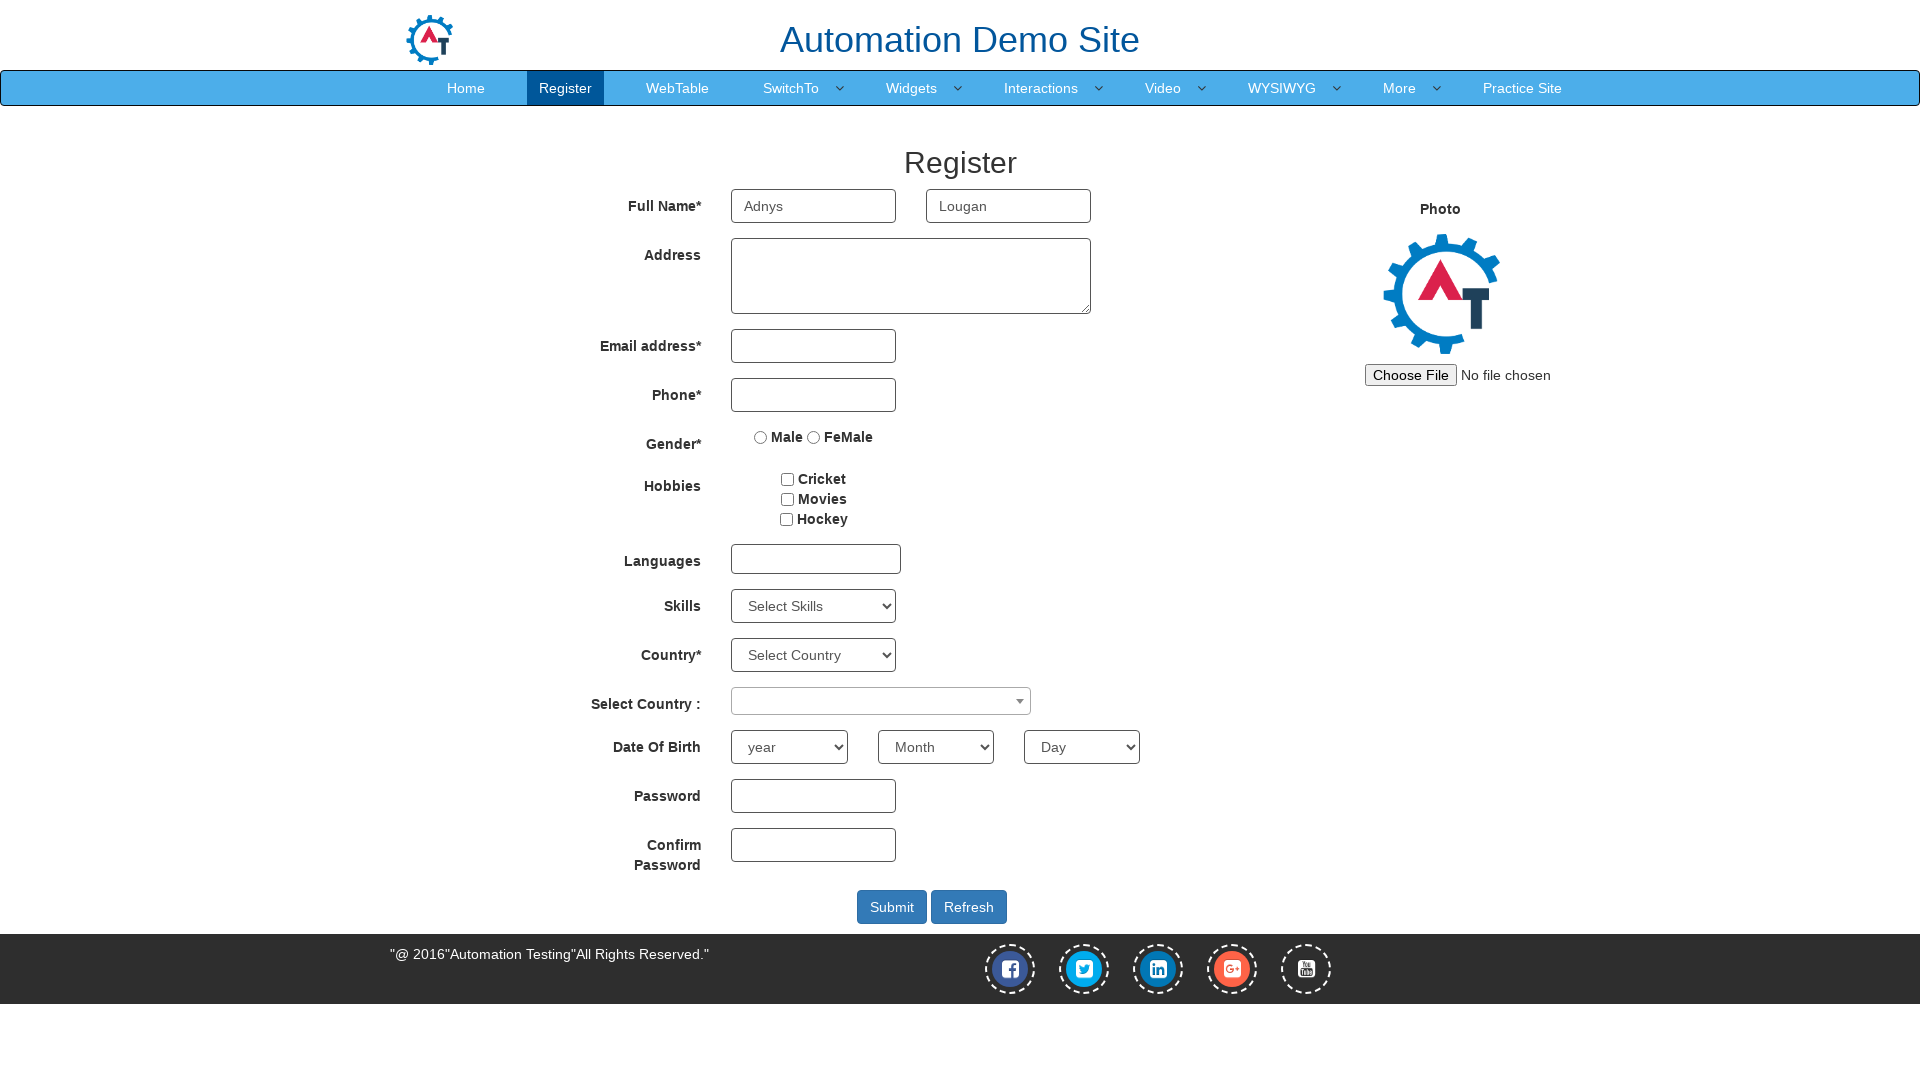

Filled address field with street address on textarea[ng-model='Adress']
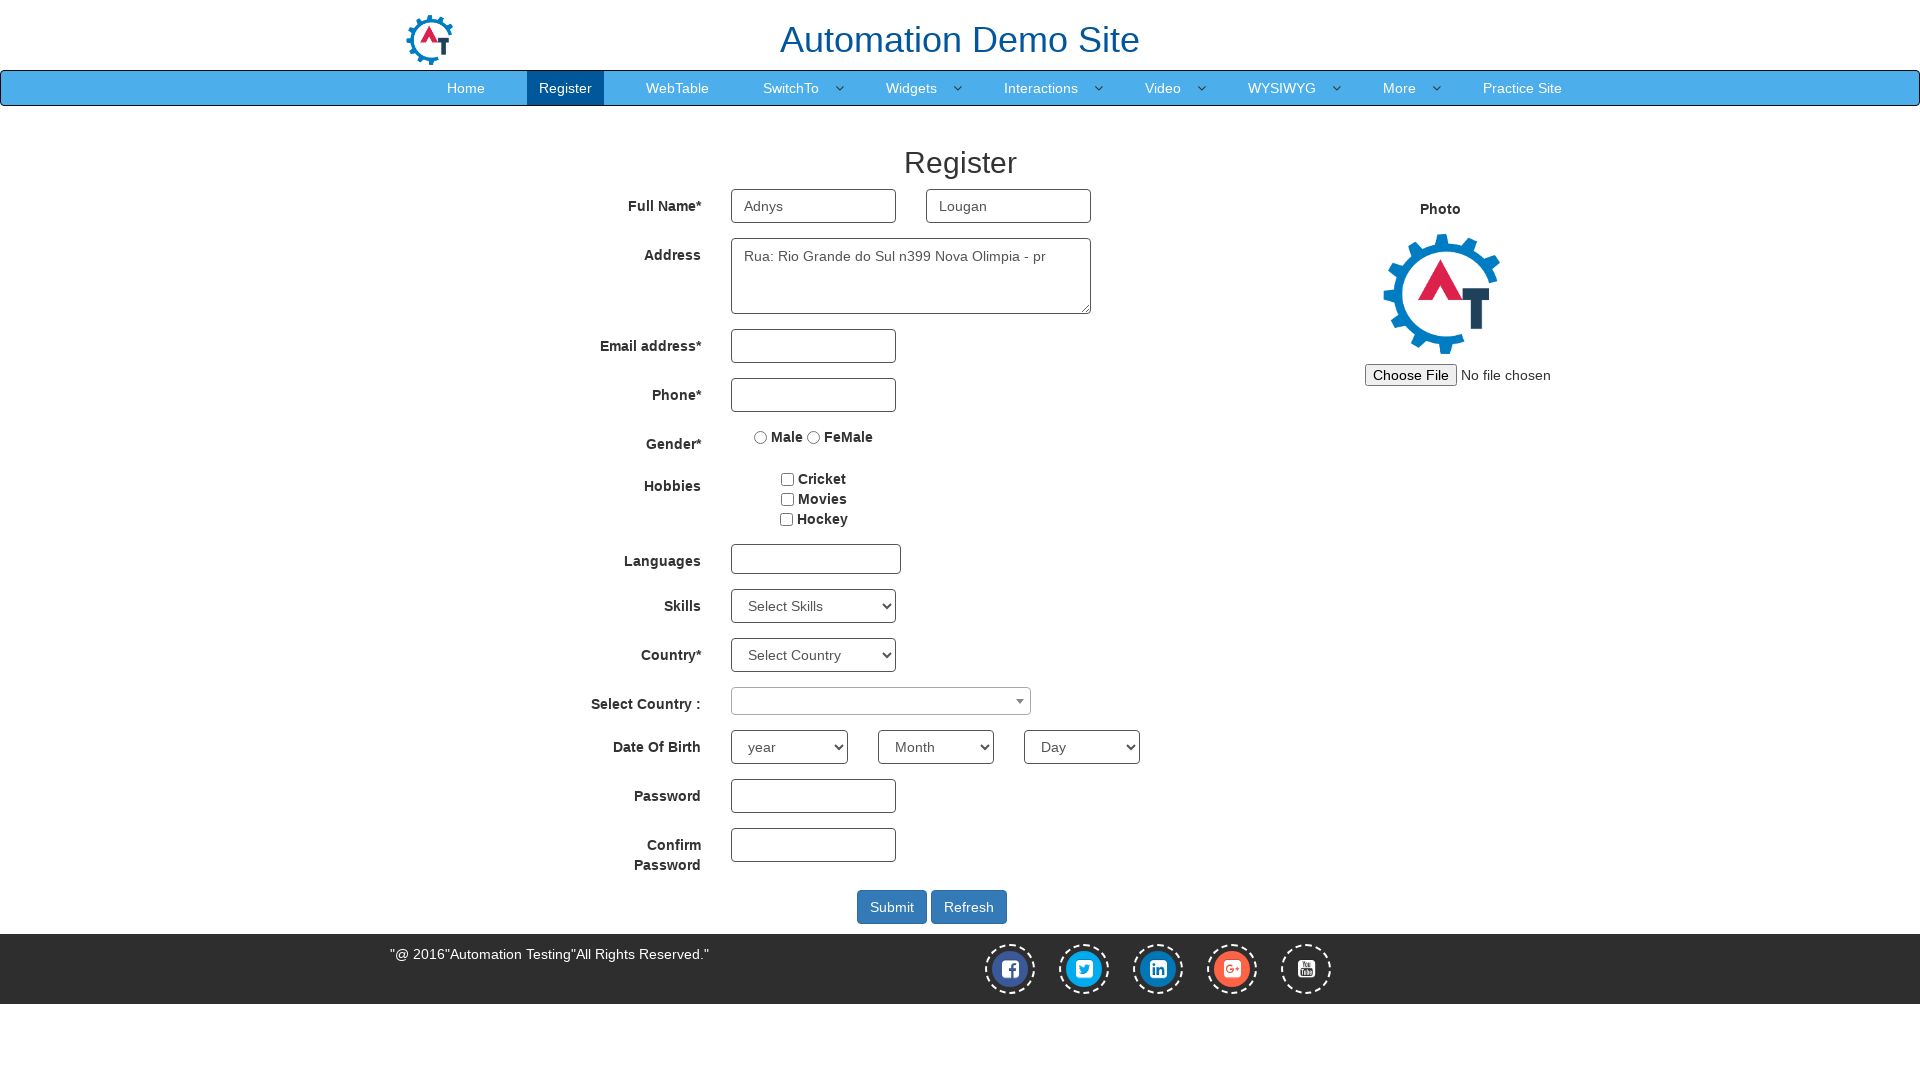

Filled email with 'qaautomatizando@test.com.br' on input[type='email']
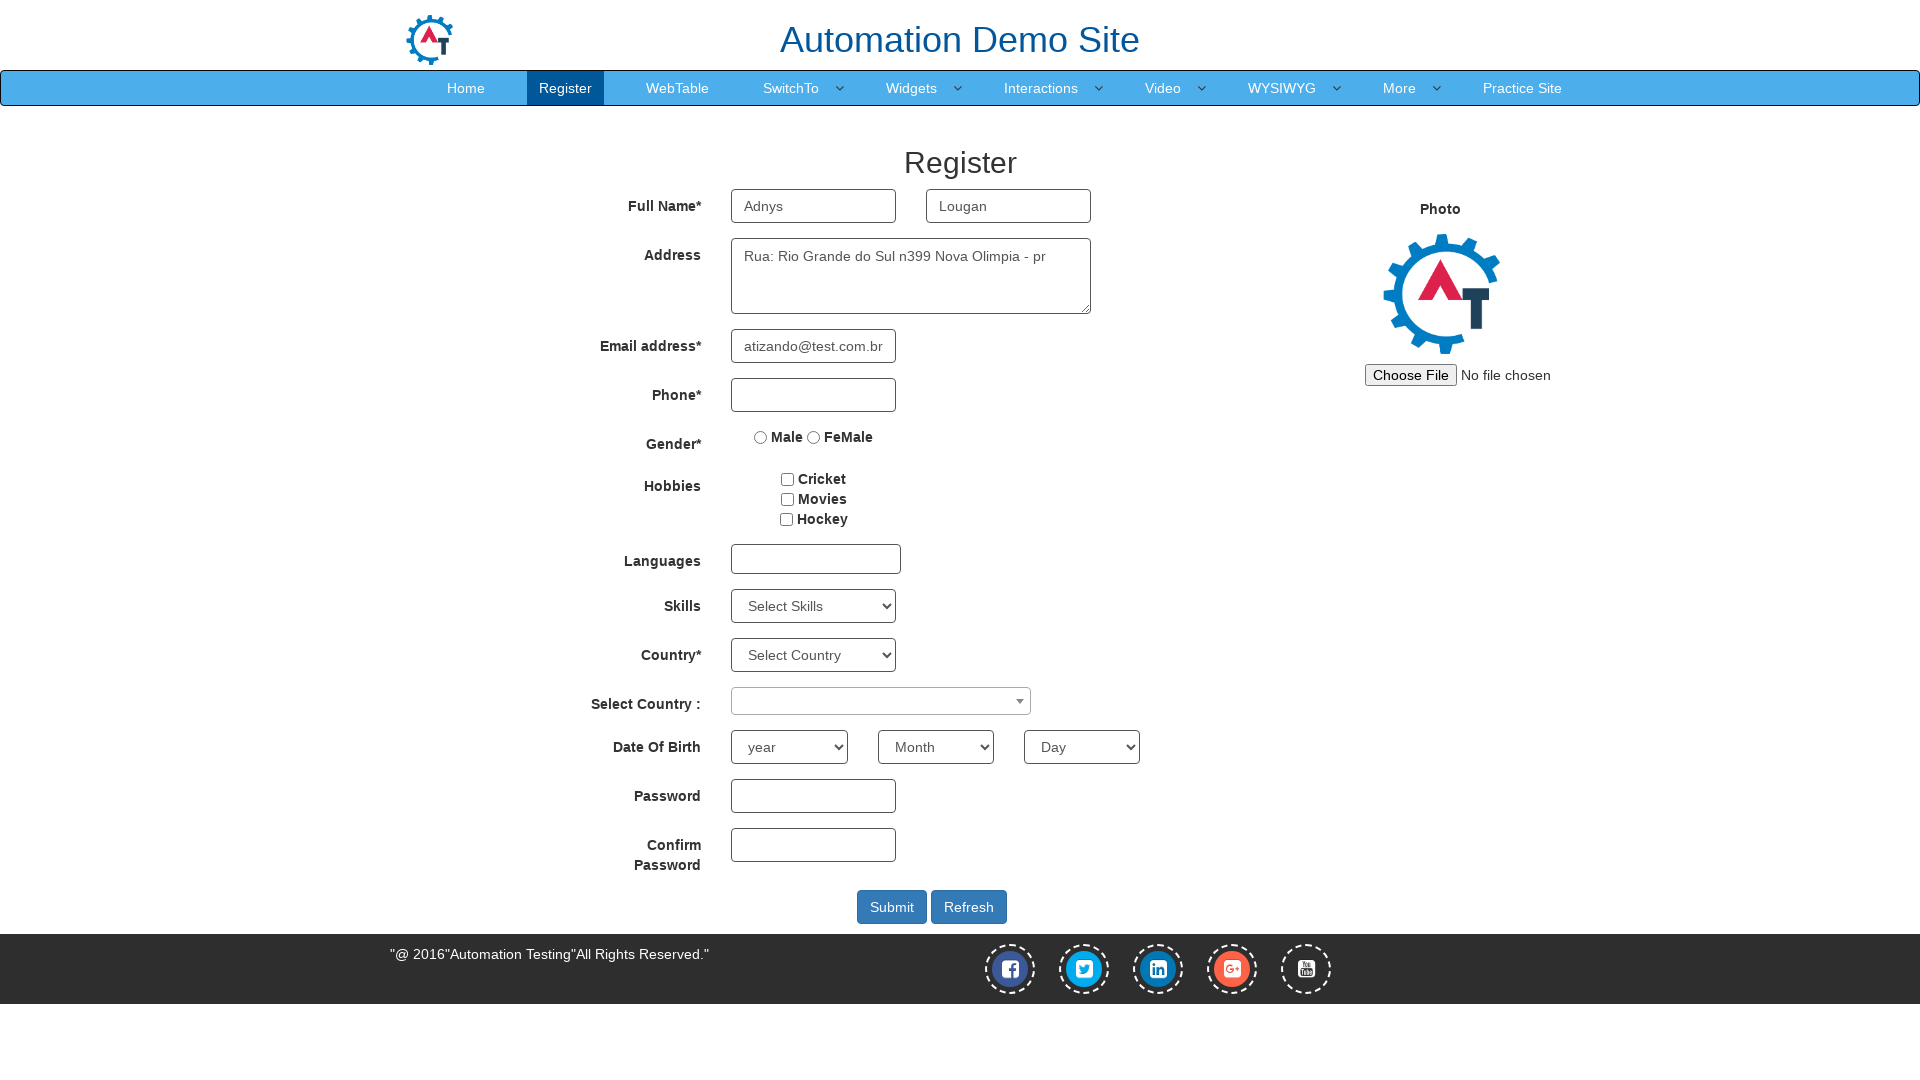

Filled phone number with '1234567890' on input[ng-model='Phone']
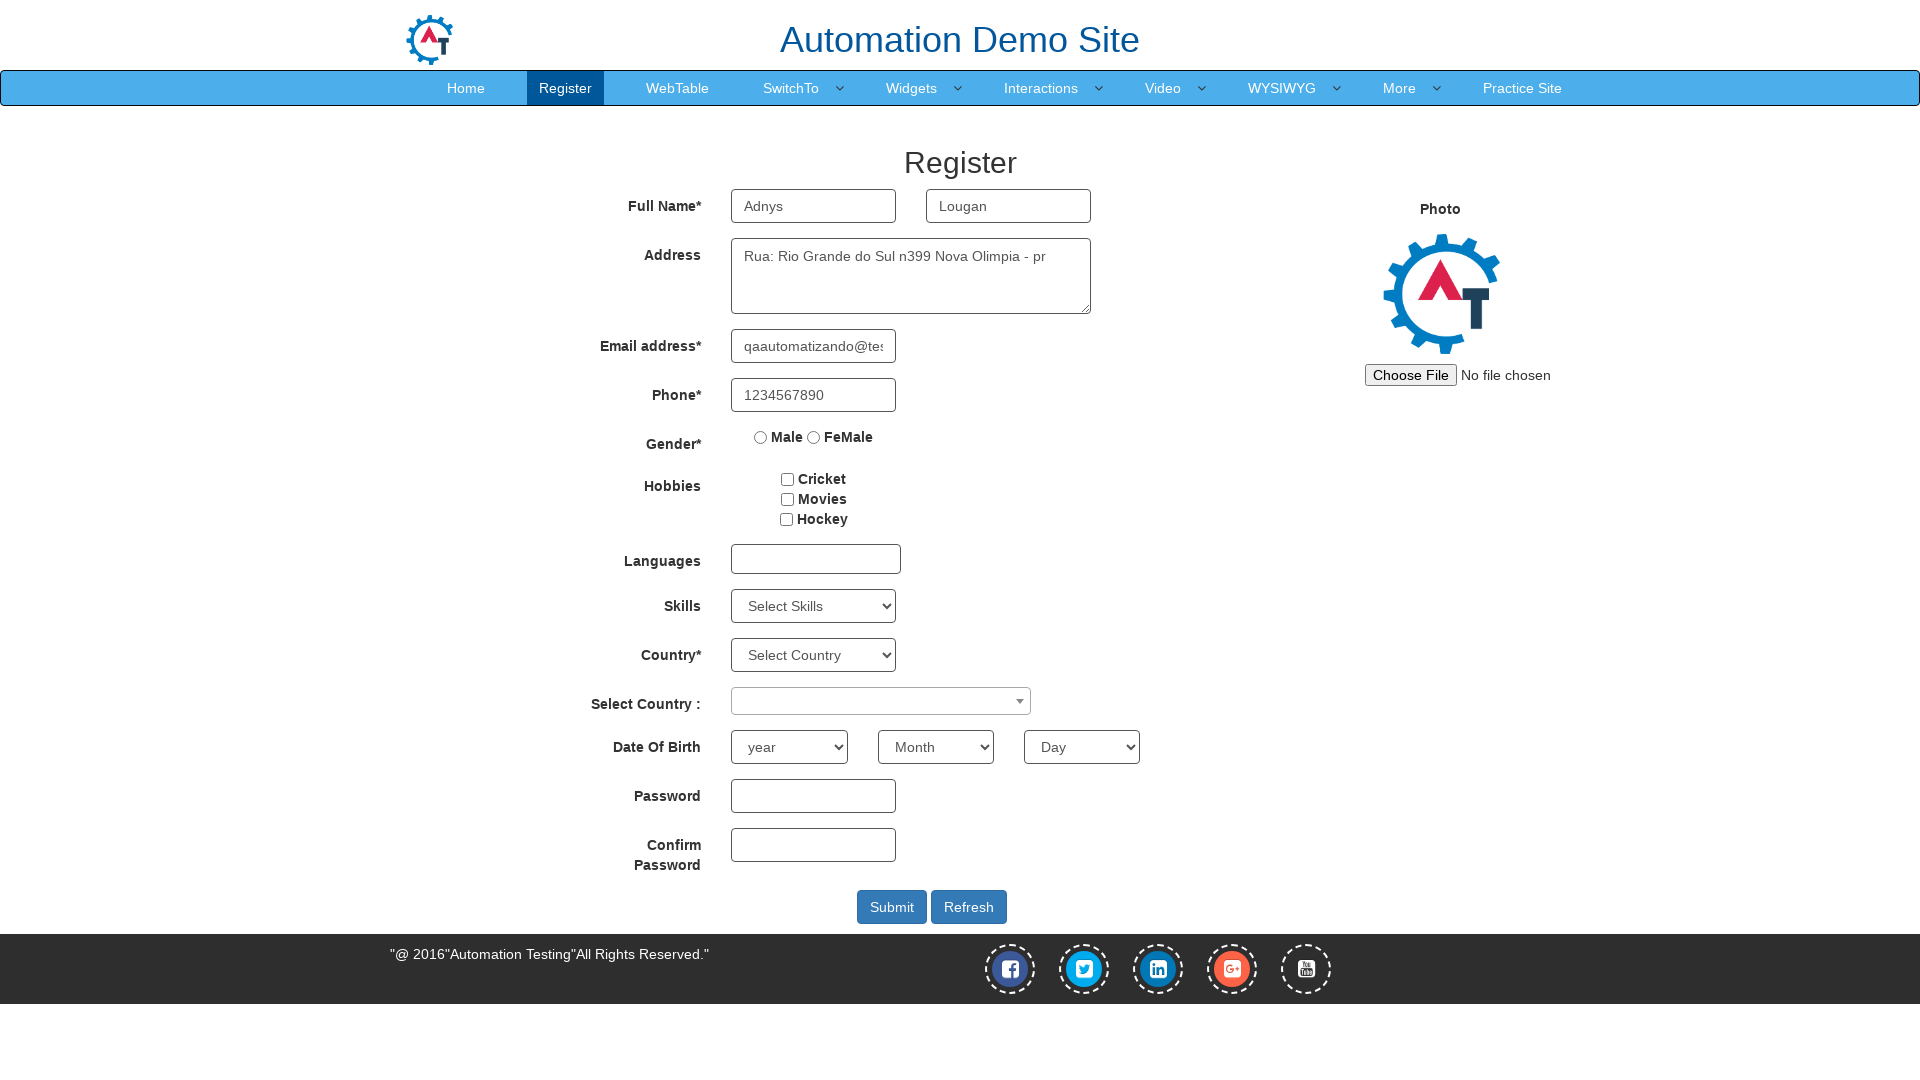

Selected Male gender option at (761, 437) on input[value='Male']
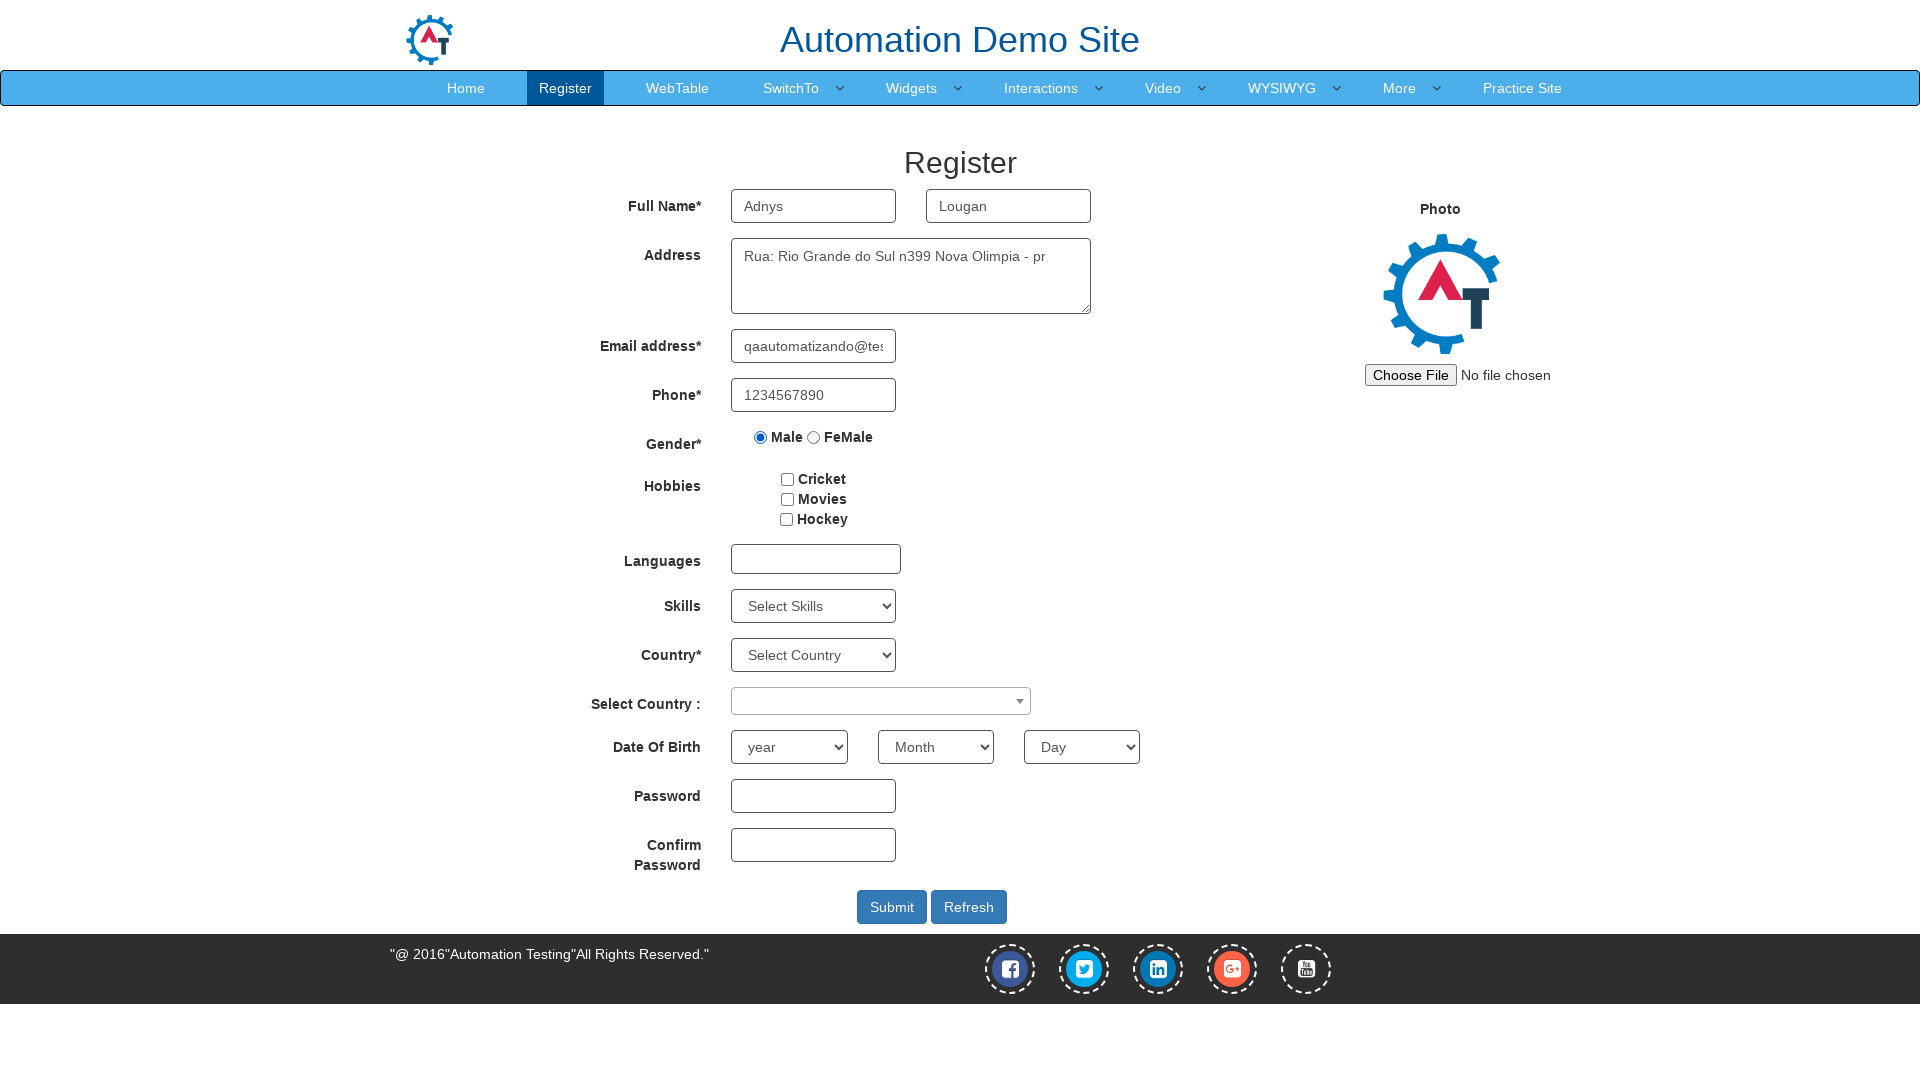

Selected hobby checkbox at (787, 499) on #checkbox2
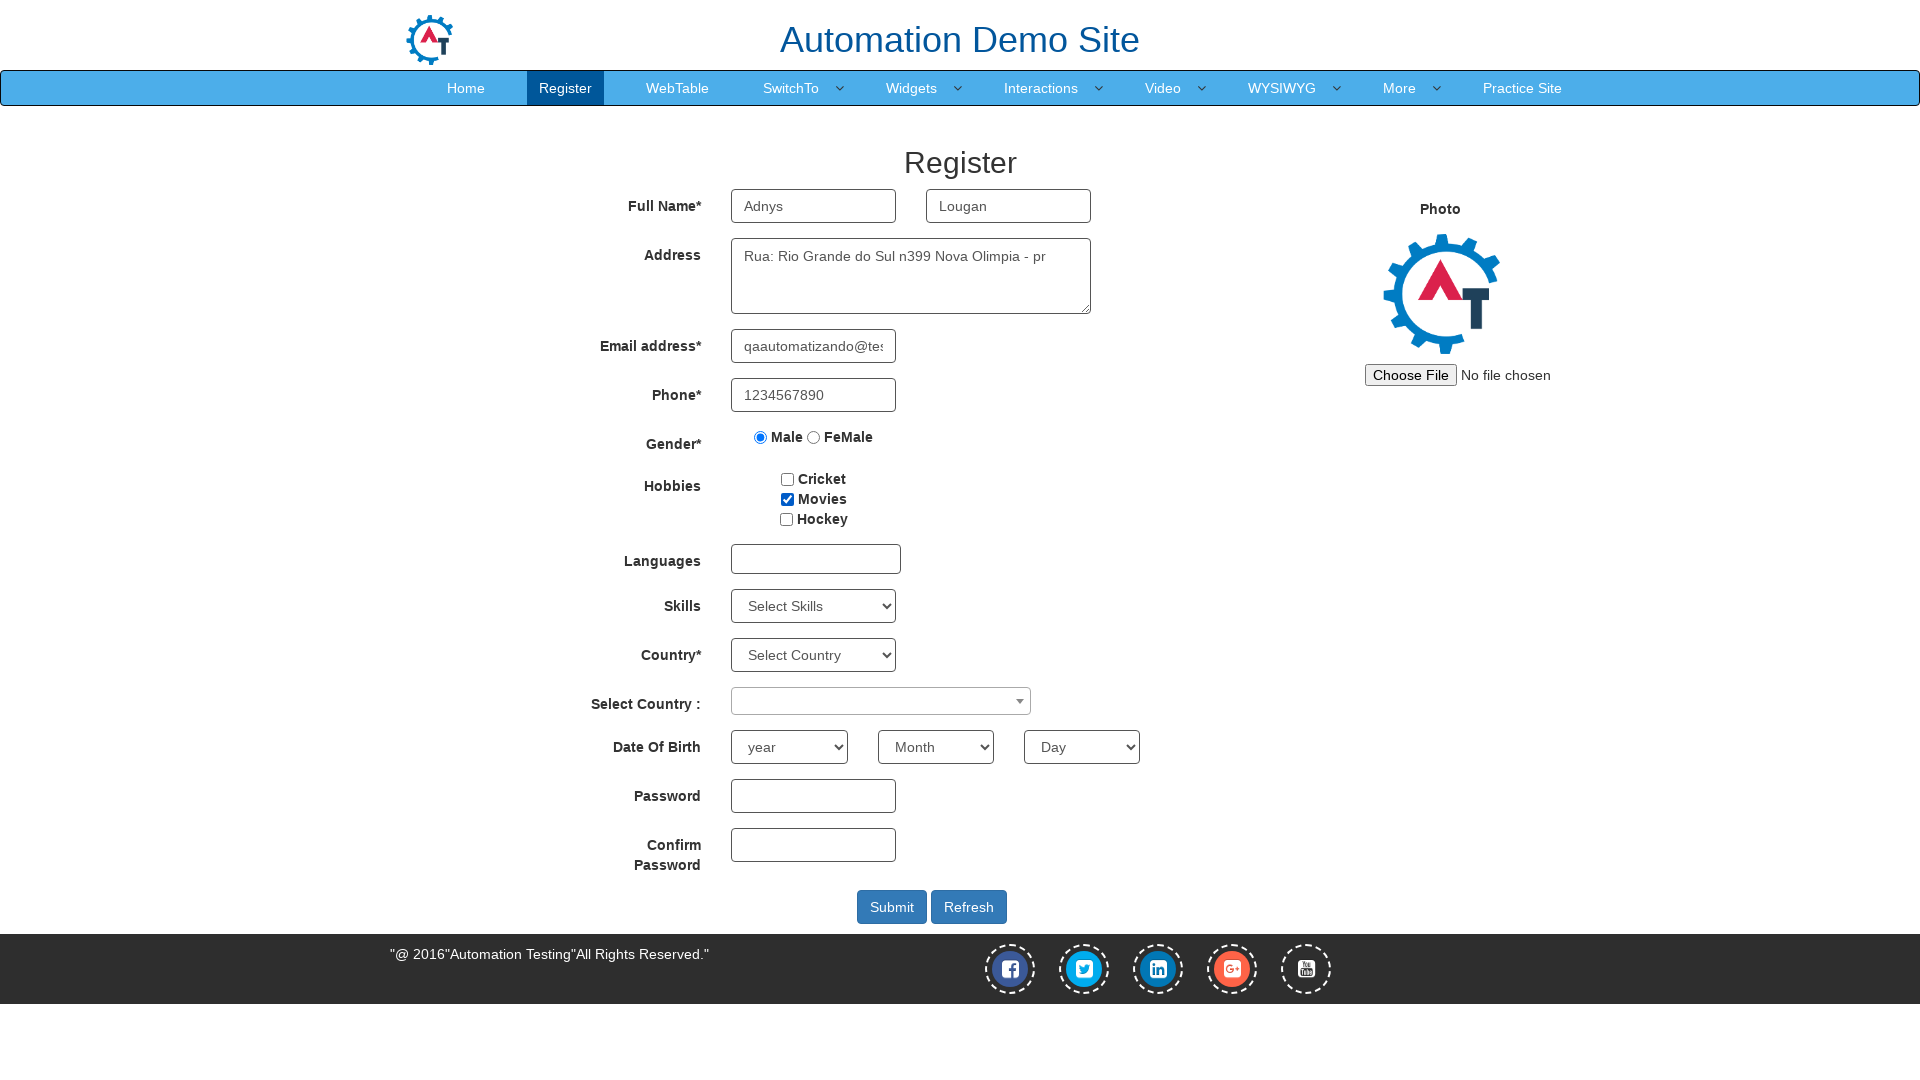

Opened language dropdown at (816, 559) on #msdd
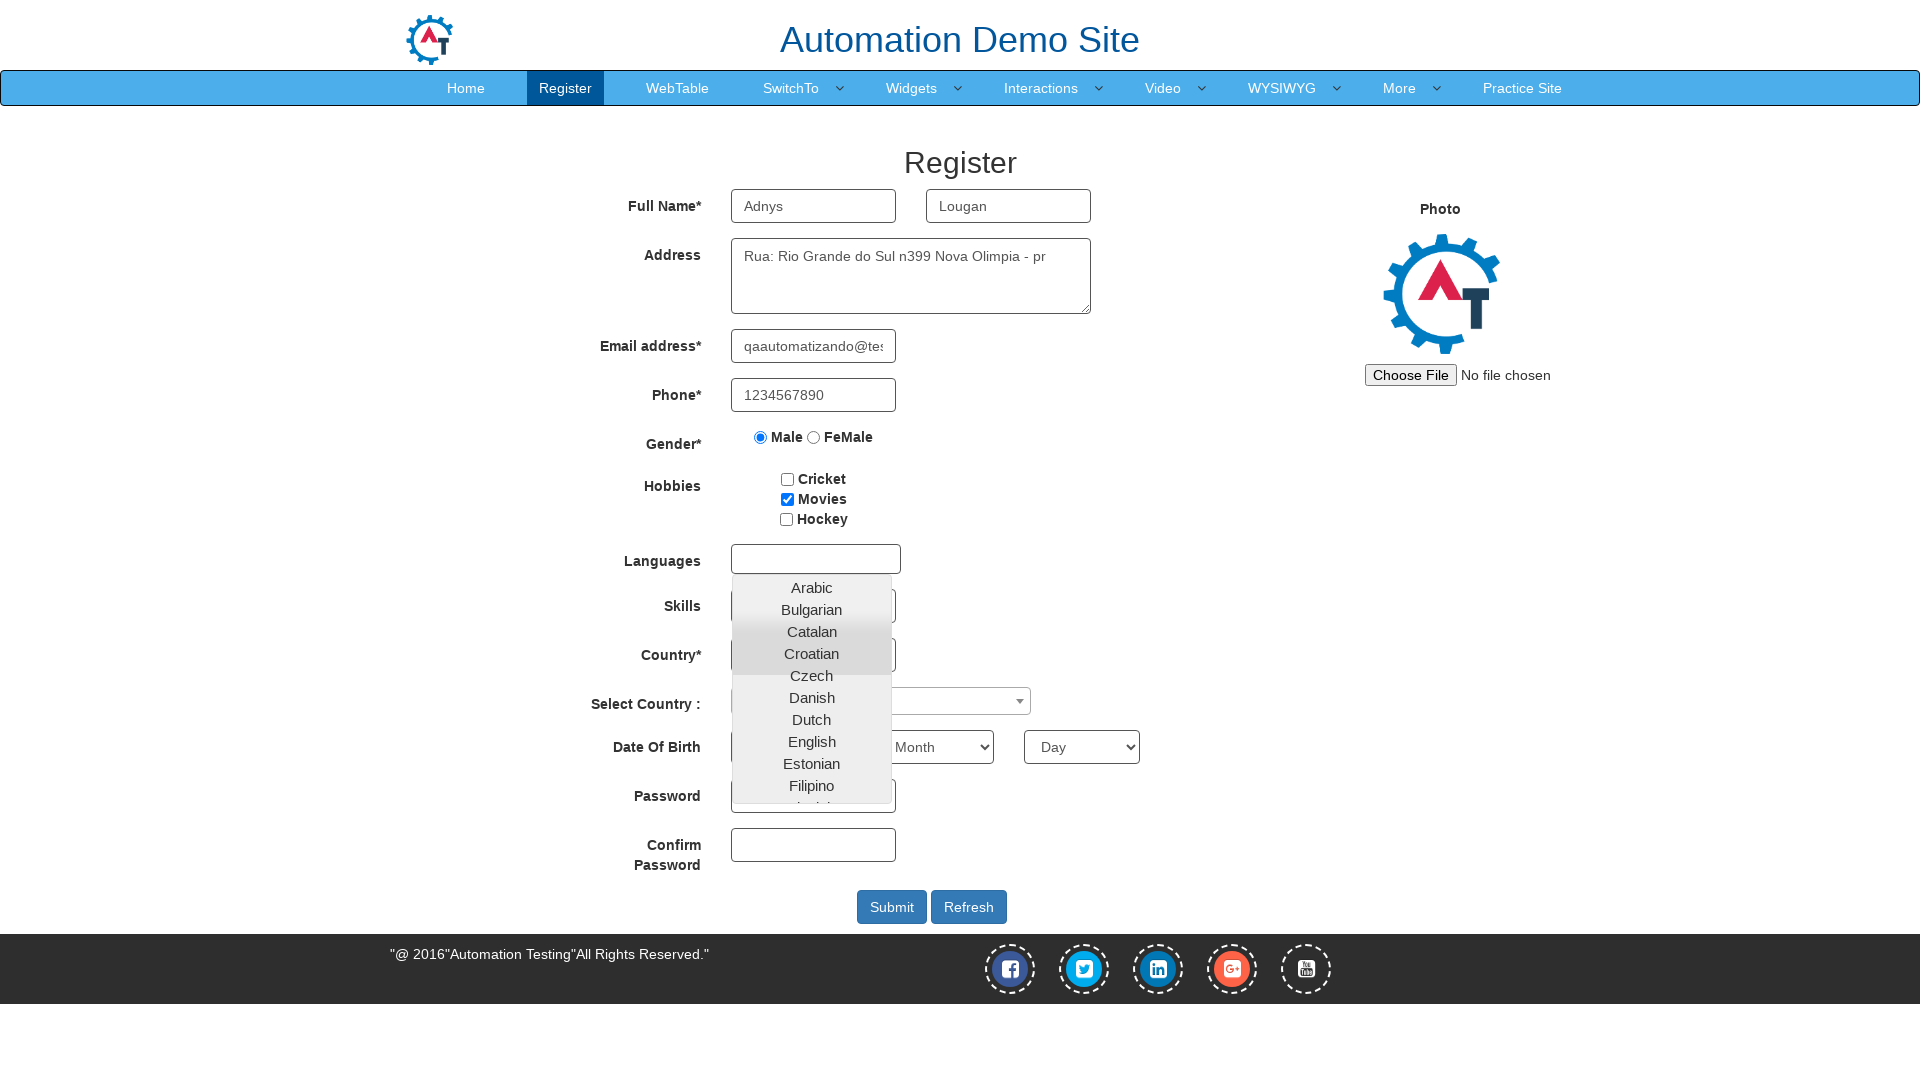

Selected Portuguese from language dropdown at (812, 688) on text=Portuguese
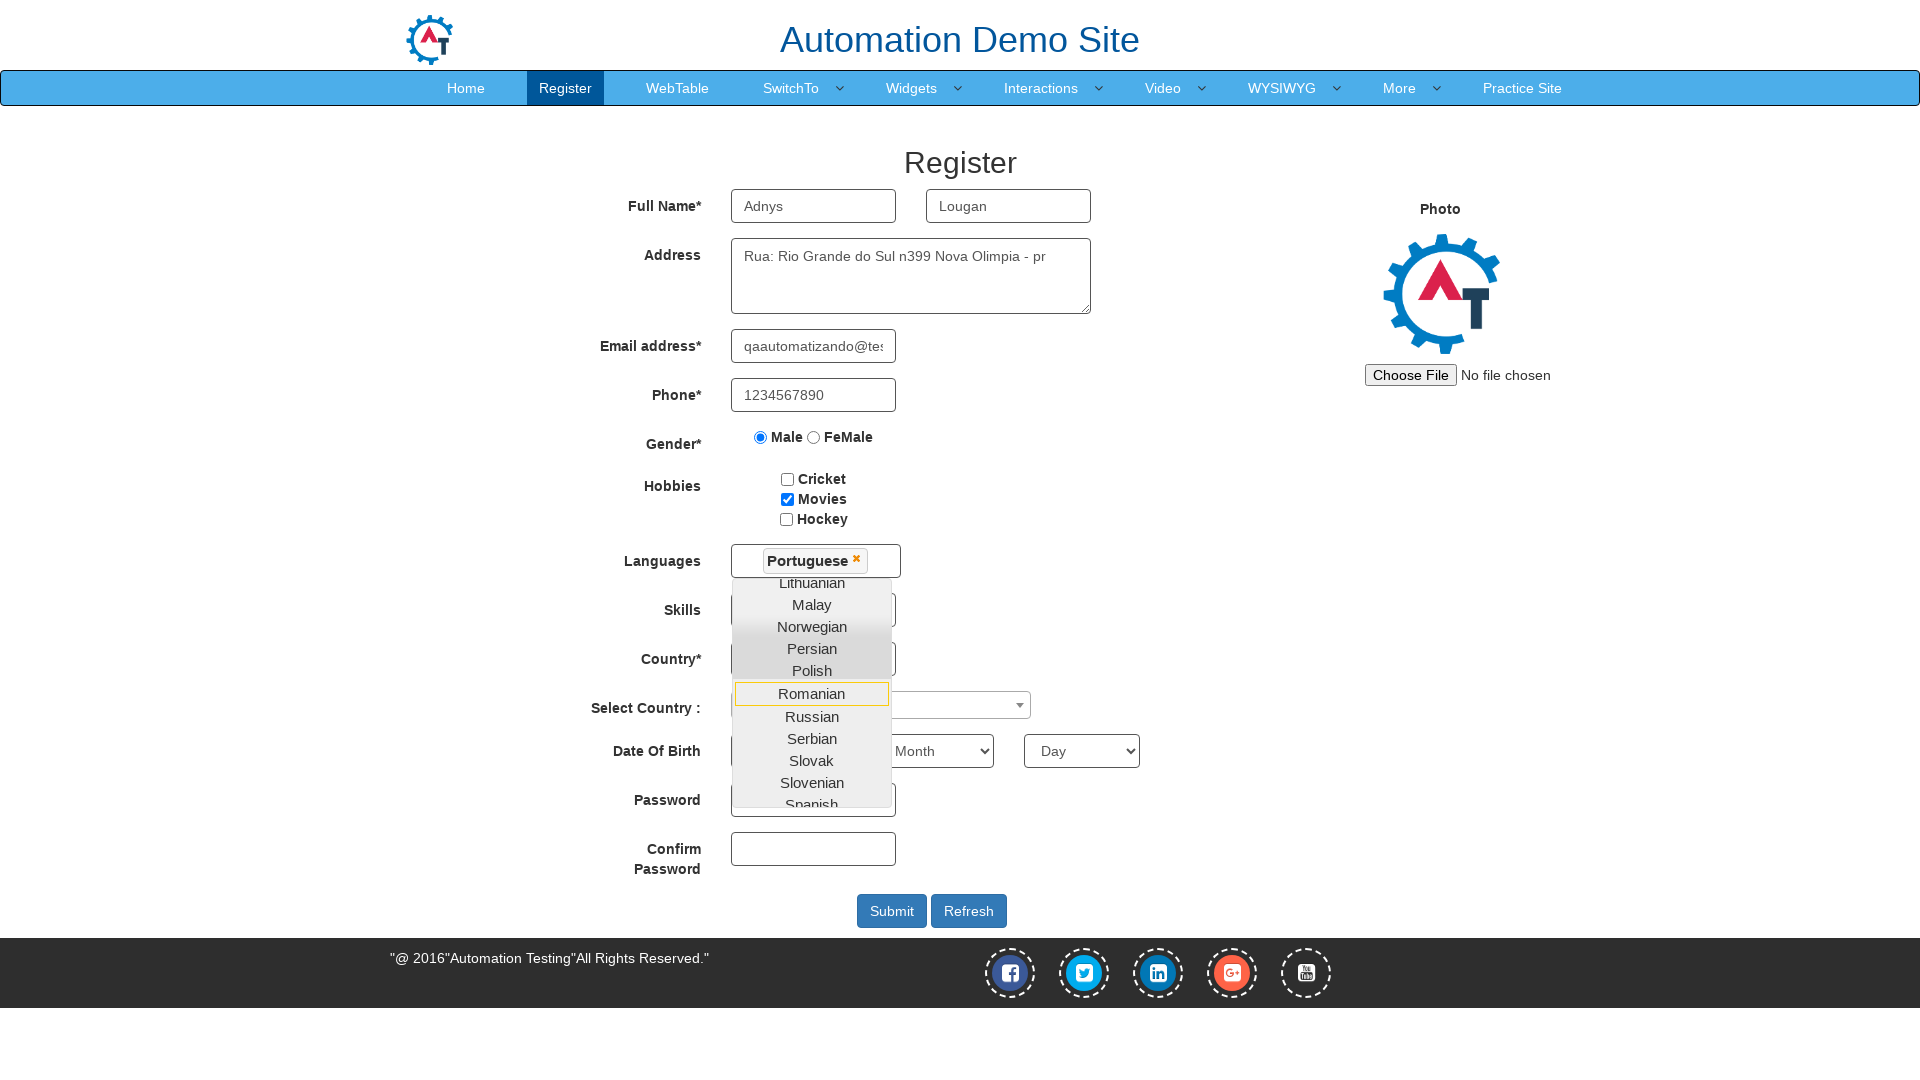

Closed language dropdown by clicking on Hobbies at (643, 482) on text=Hobbies
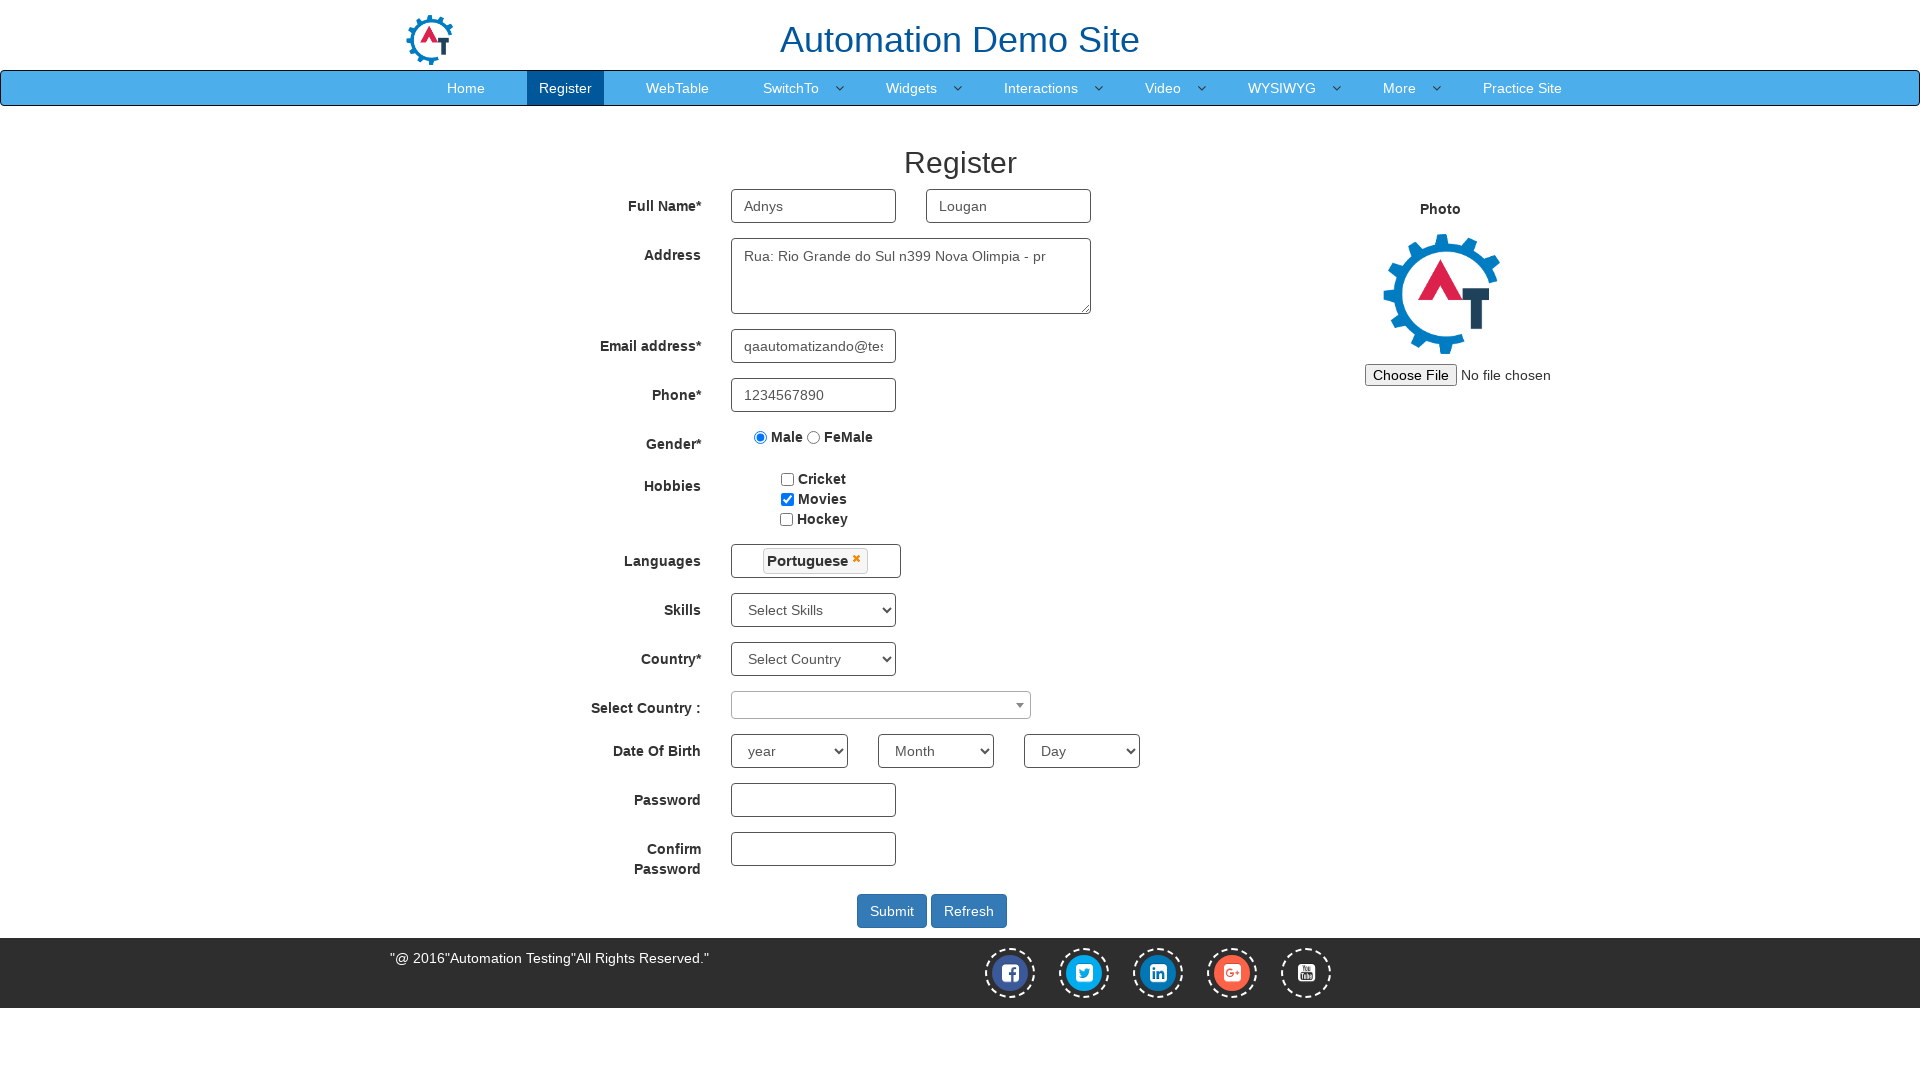

Clicked Skills dropdown at (814, 610) on #Skills
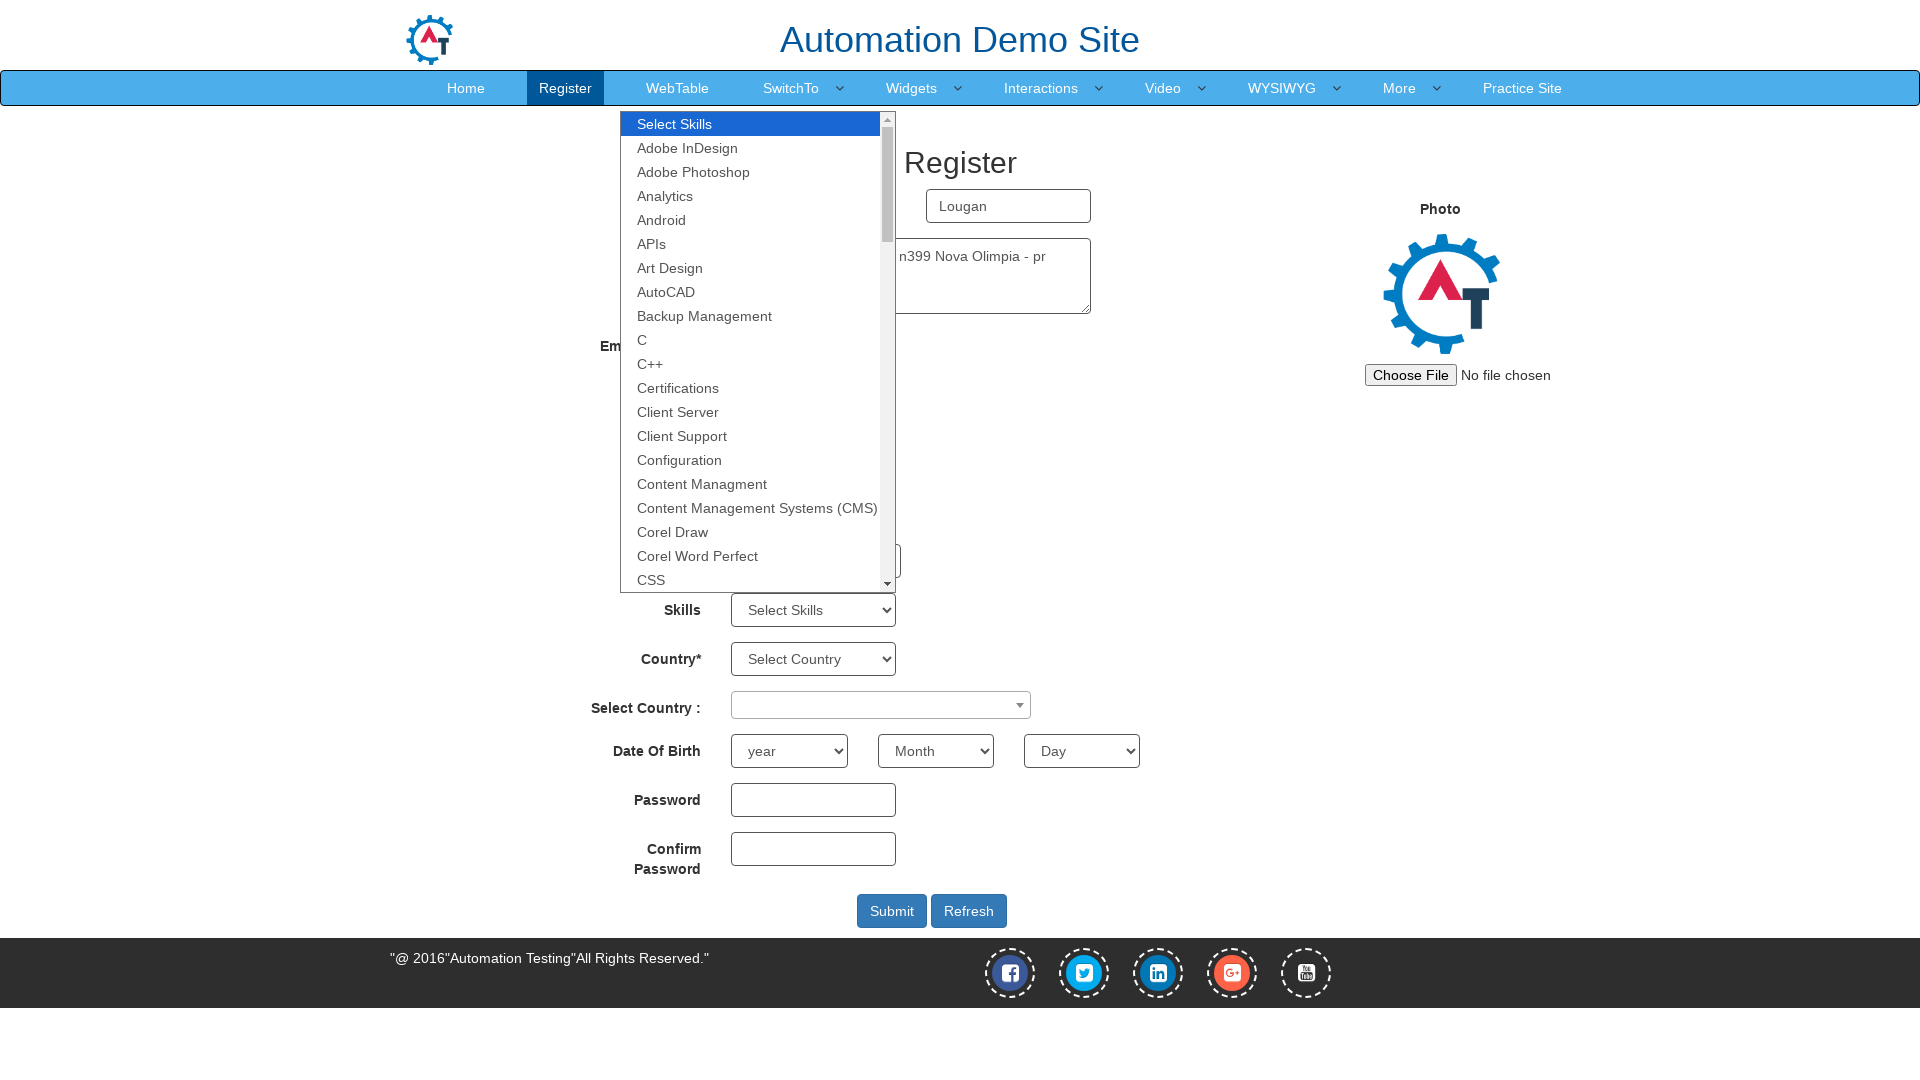

Selected Java from skills dropdown on #Skills
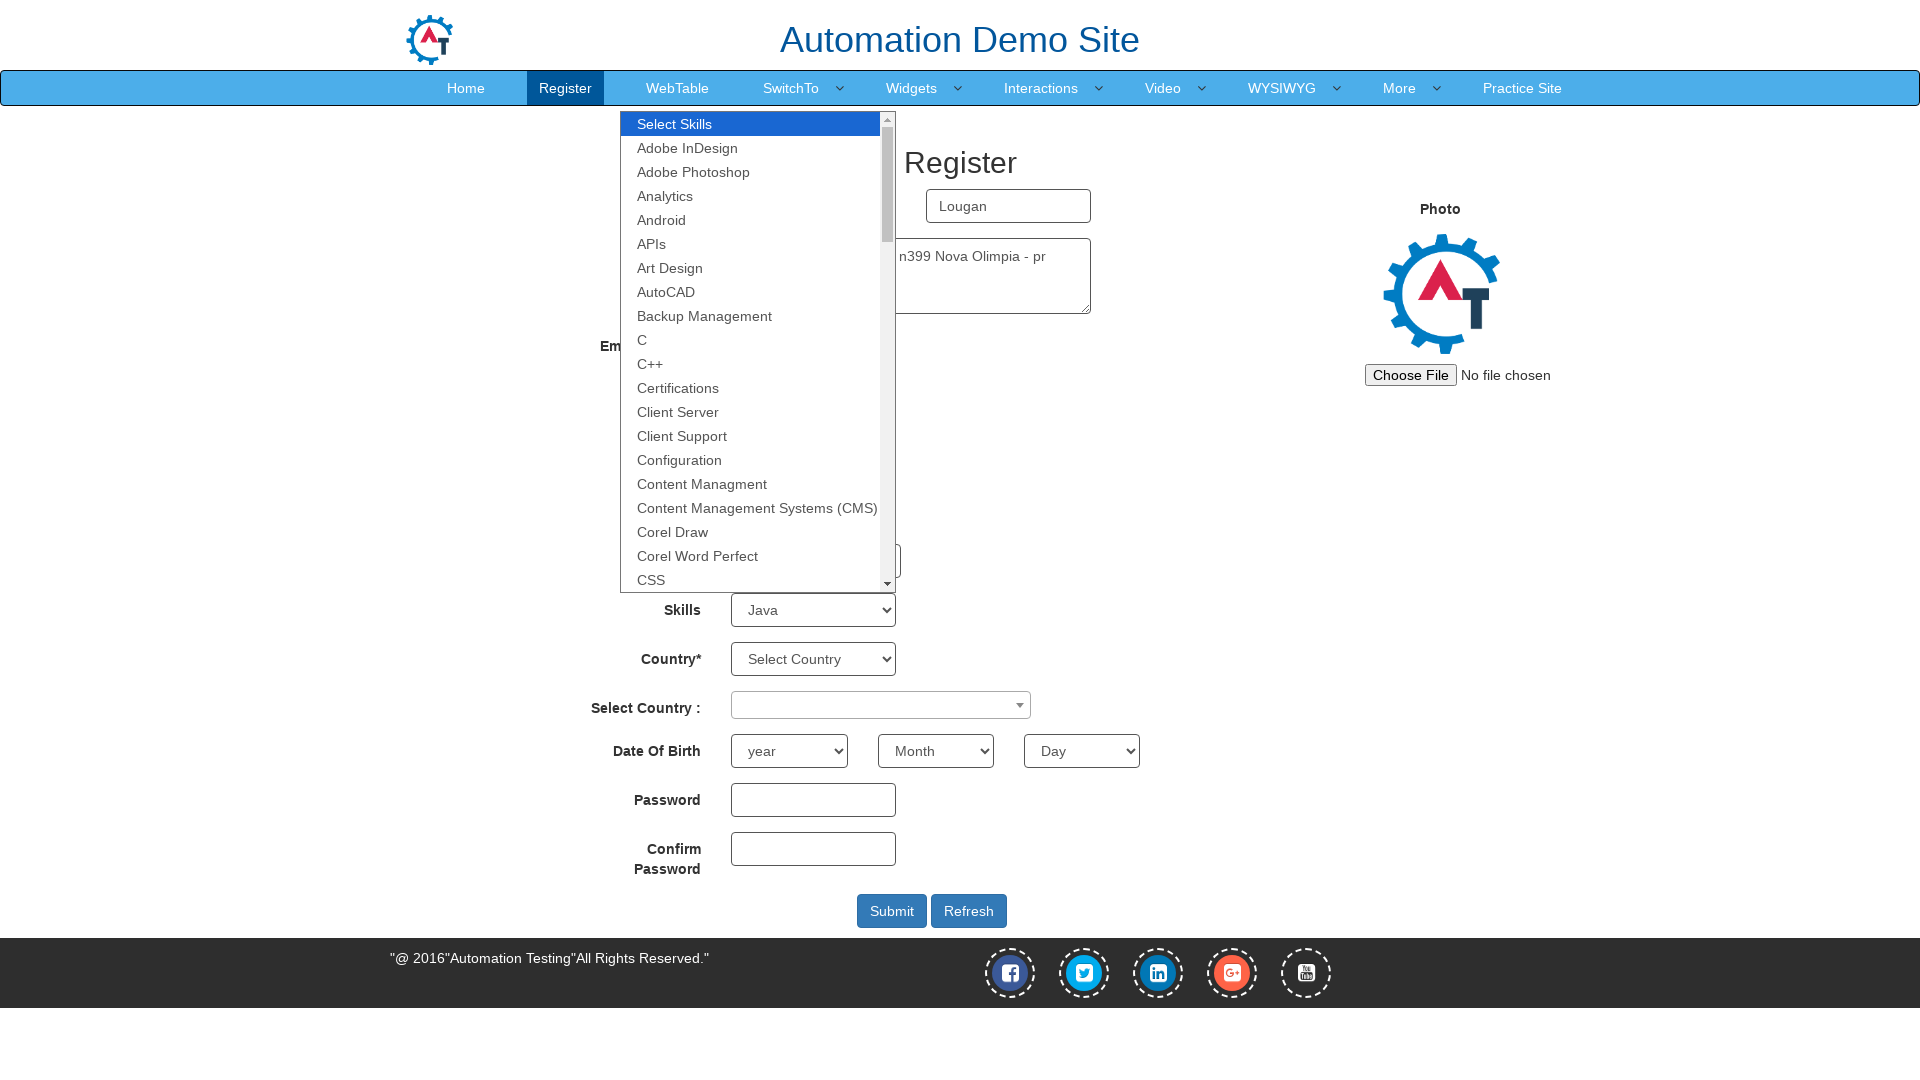

Opened country selection dropdown at (881, 705) on span.select2-selection.select2-selection--single
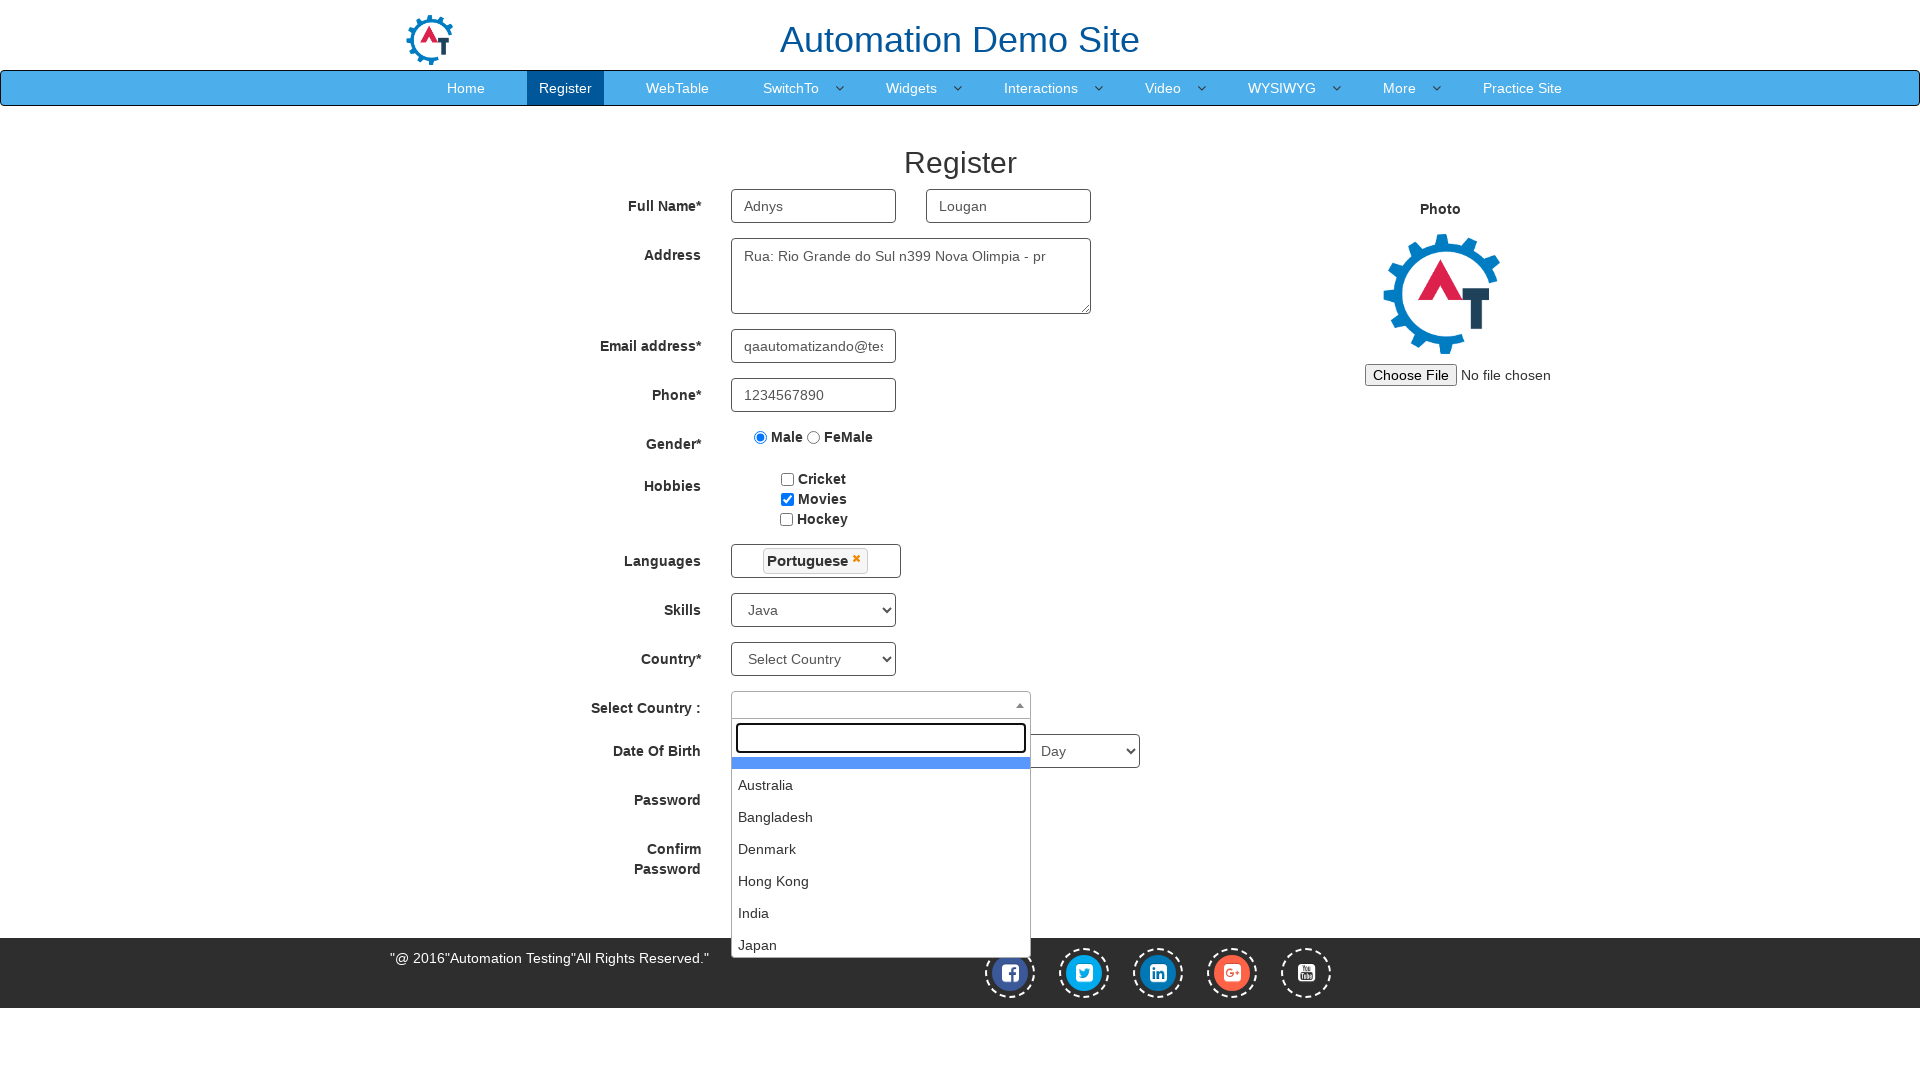

Typed 'Japan' in country search field on input.select2-search__field
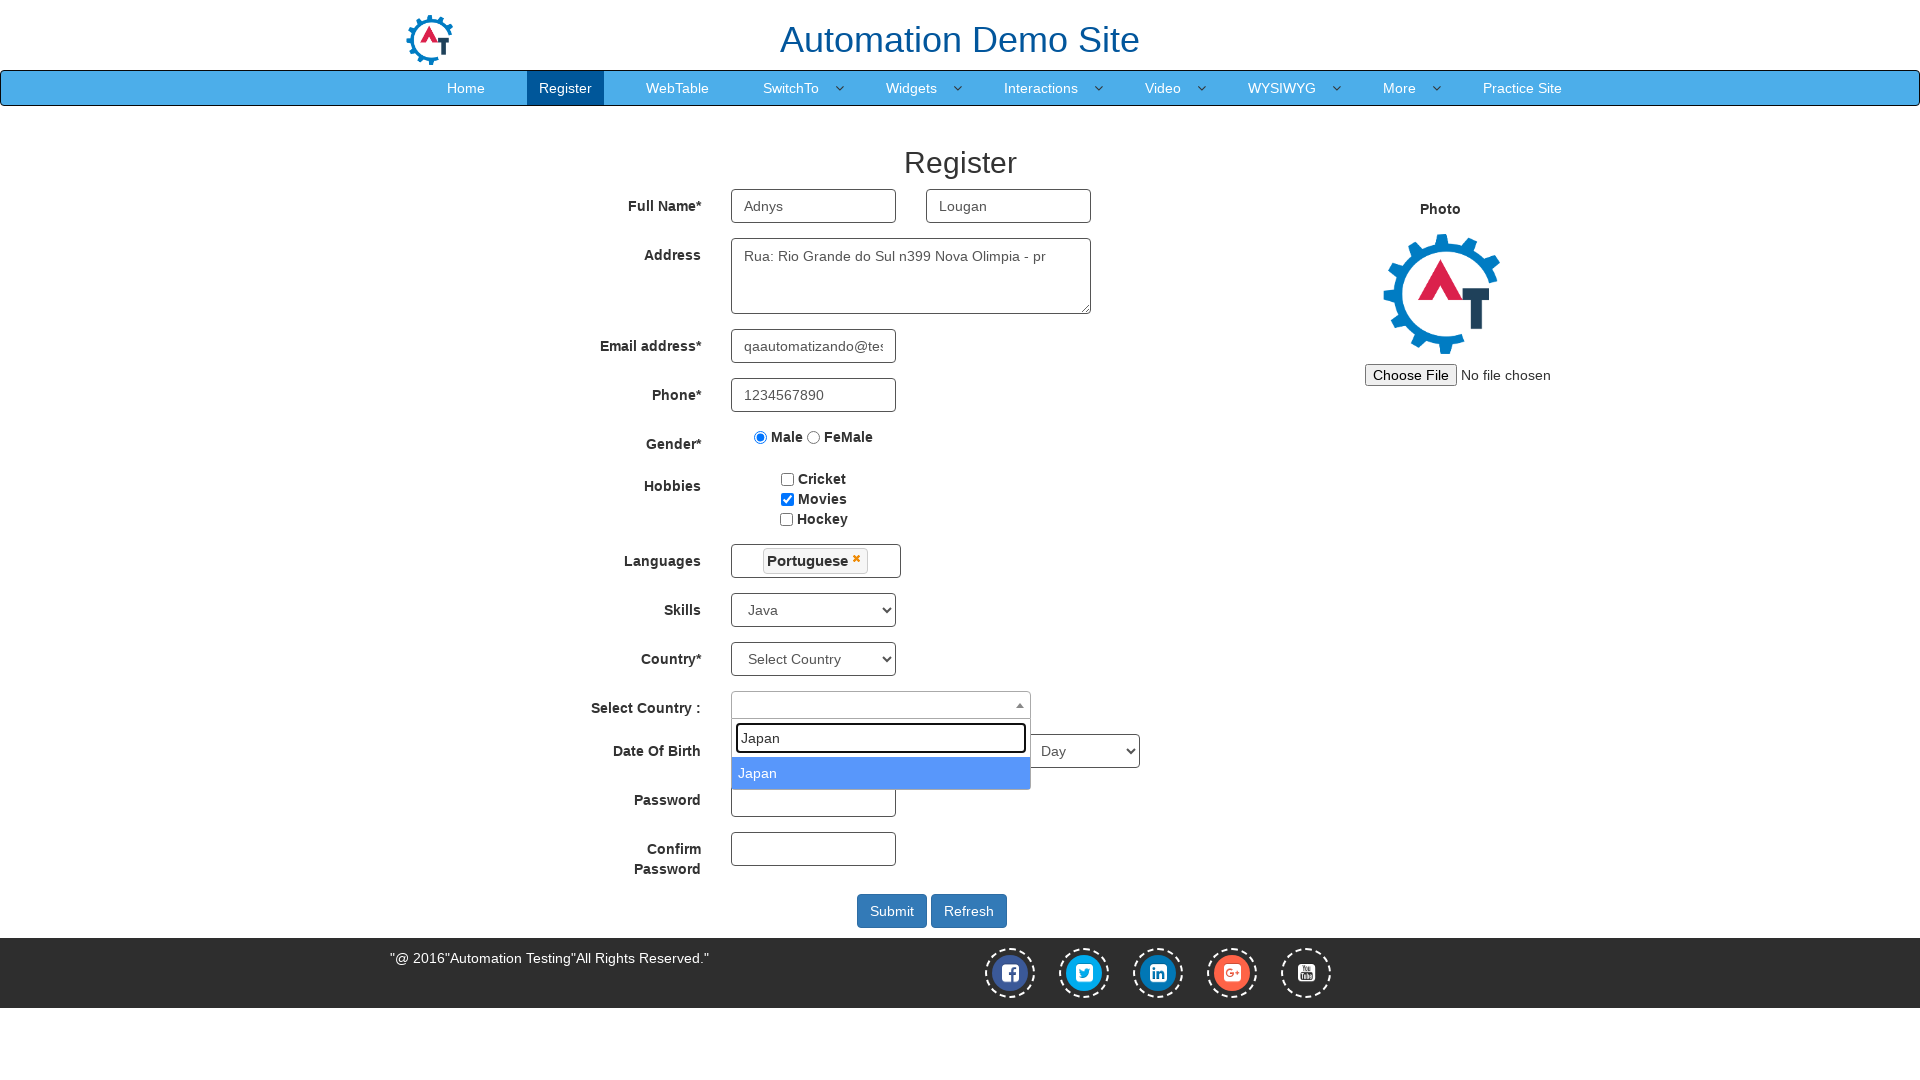

Pressed Enter to select Japan on input.select2-search__field
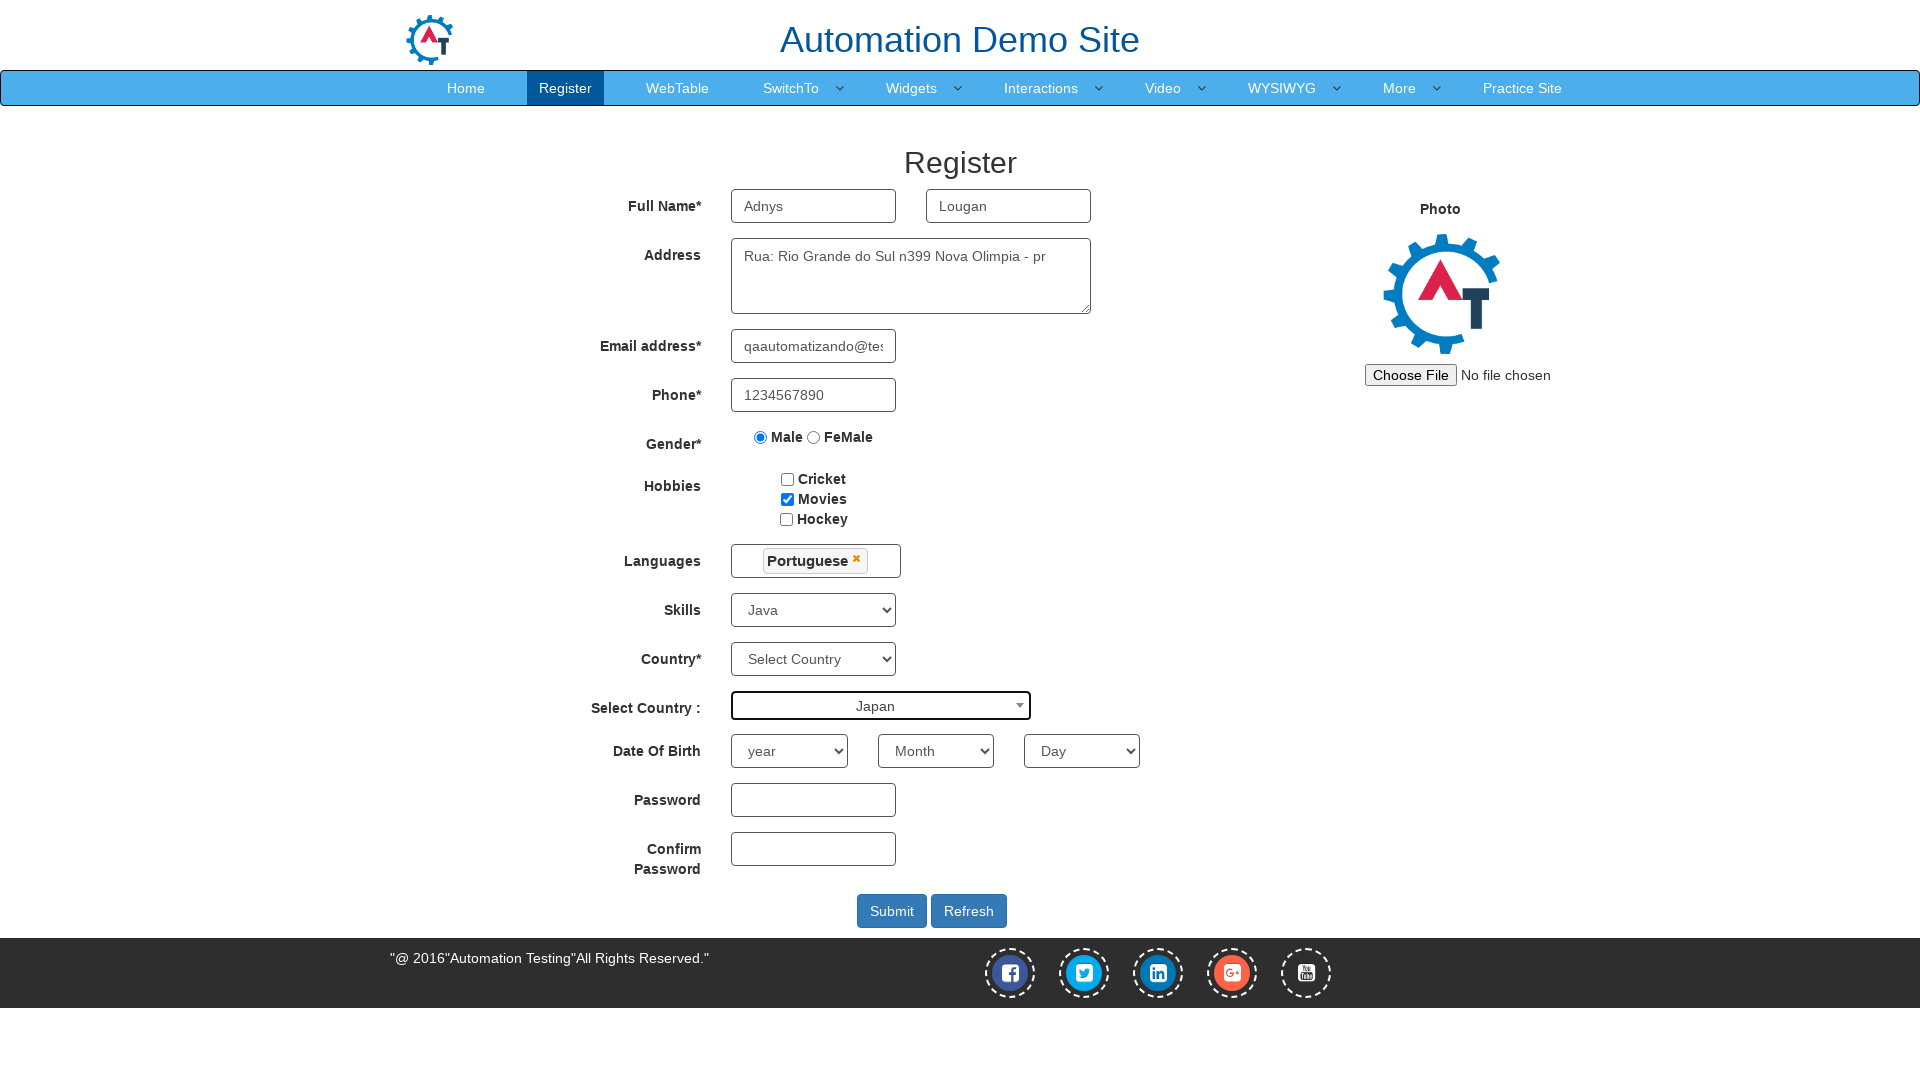

Clicked year selection dropdown at (789, 751) on #yearbox
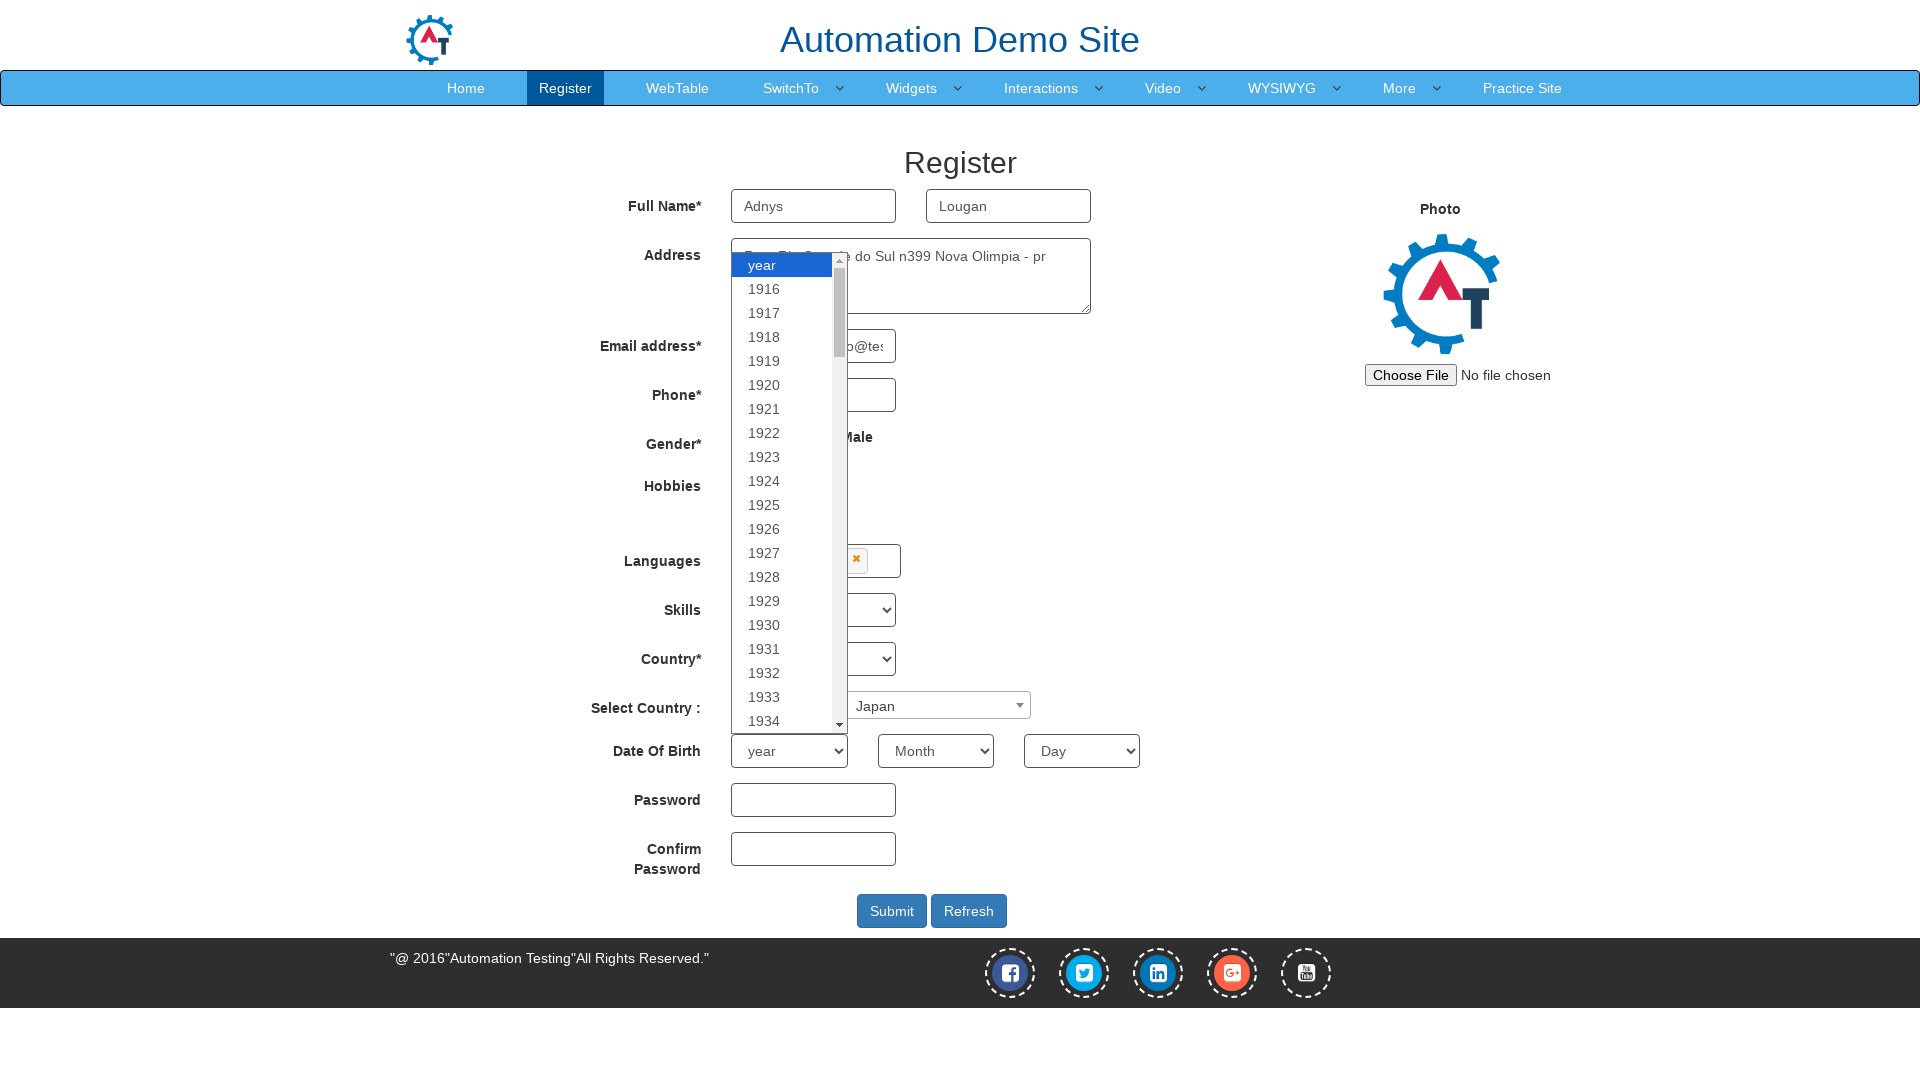

Selected year 1991 on #yearbox
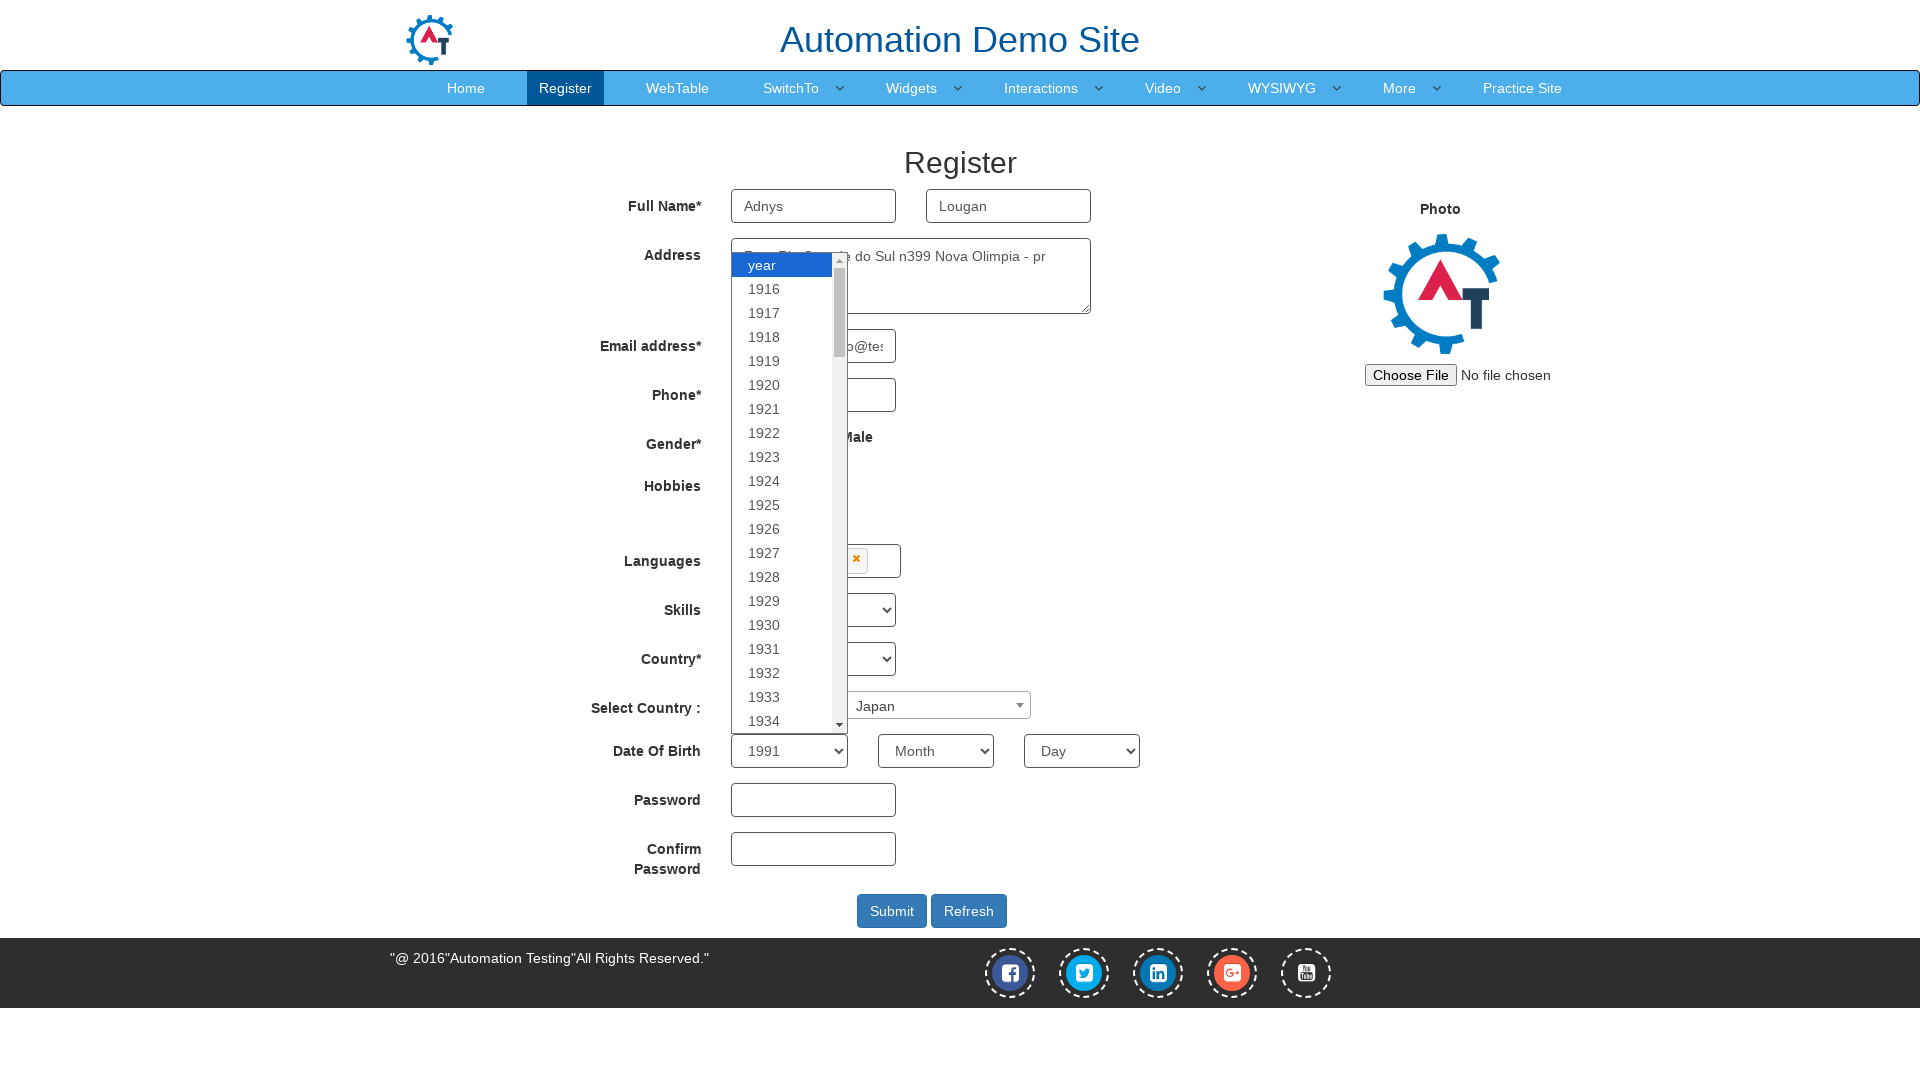

Clicked month selection dropdown at (936, 751) on select[placeholder='Month']
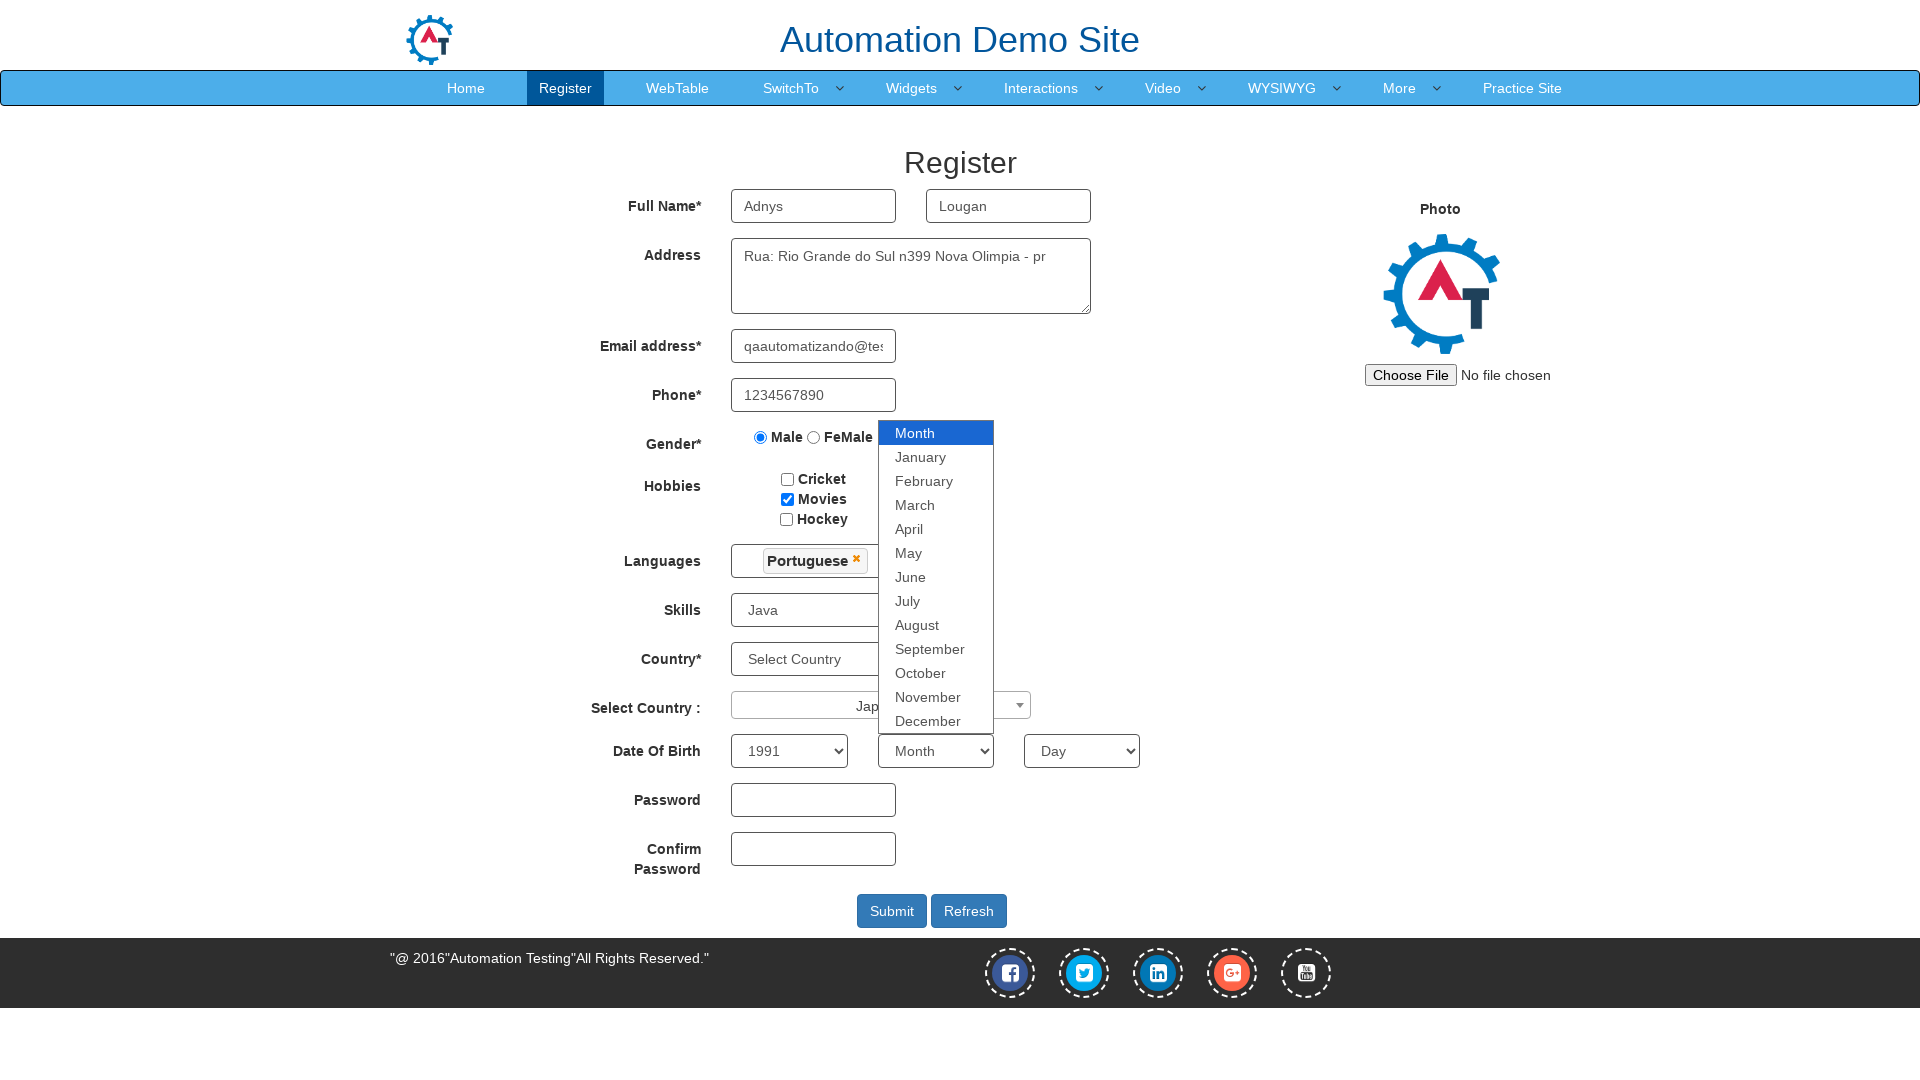

Selected January as birth month on select[placeholder='Month']
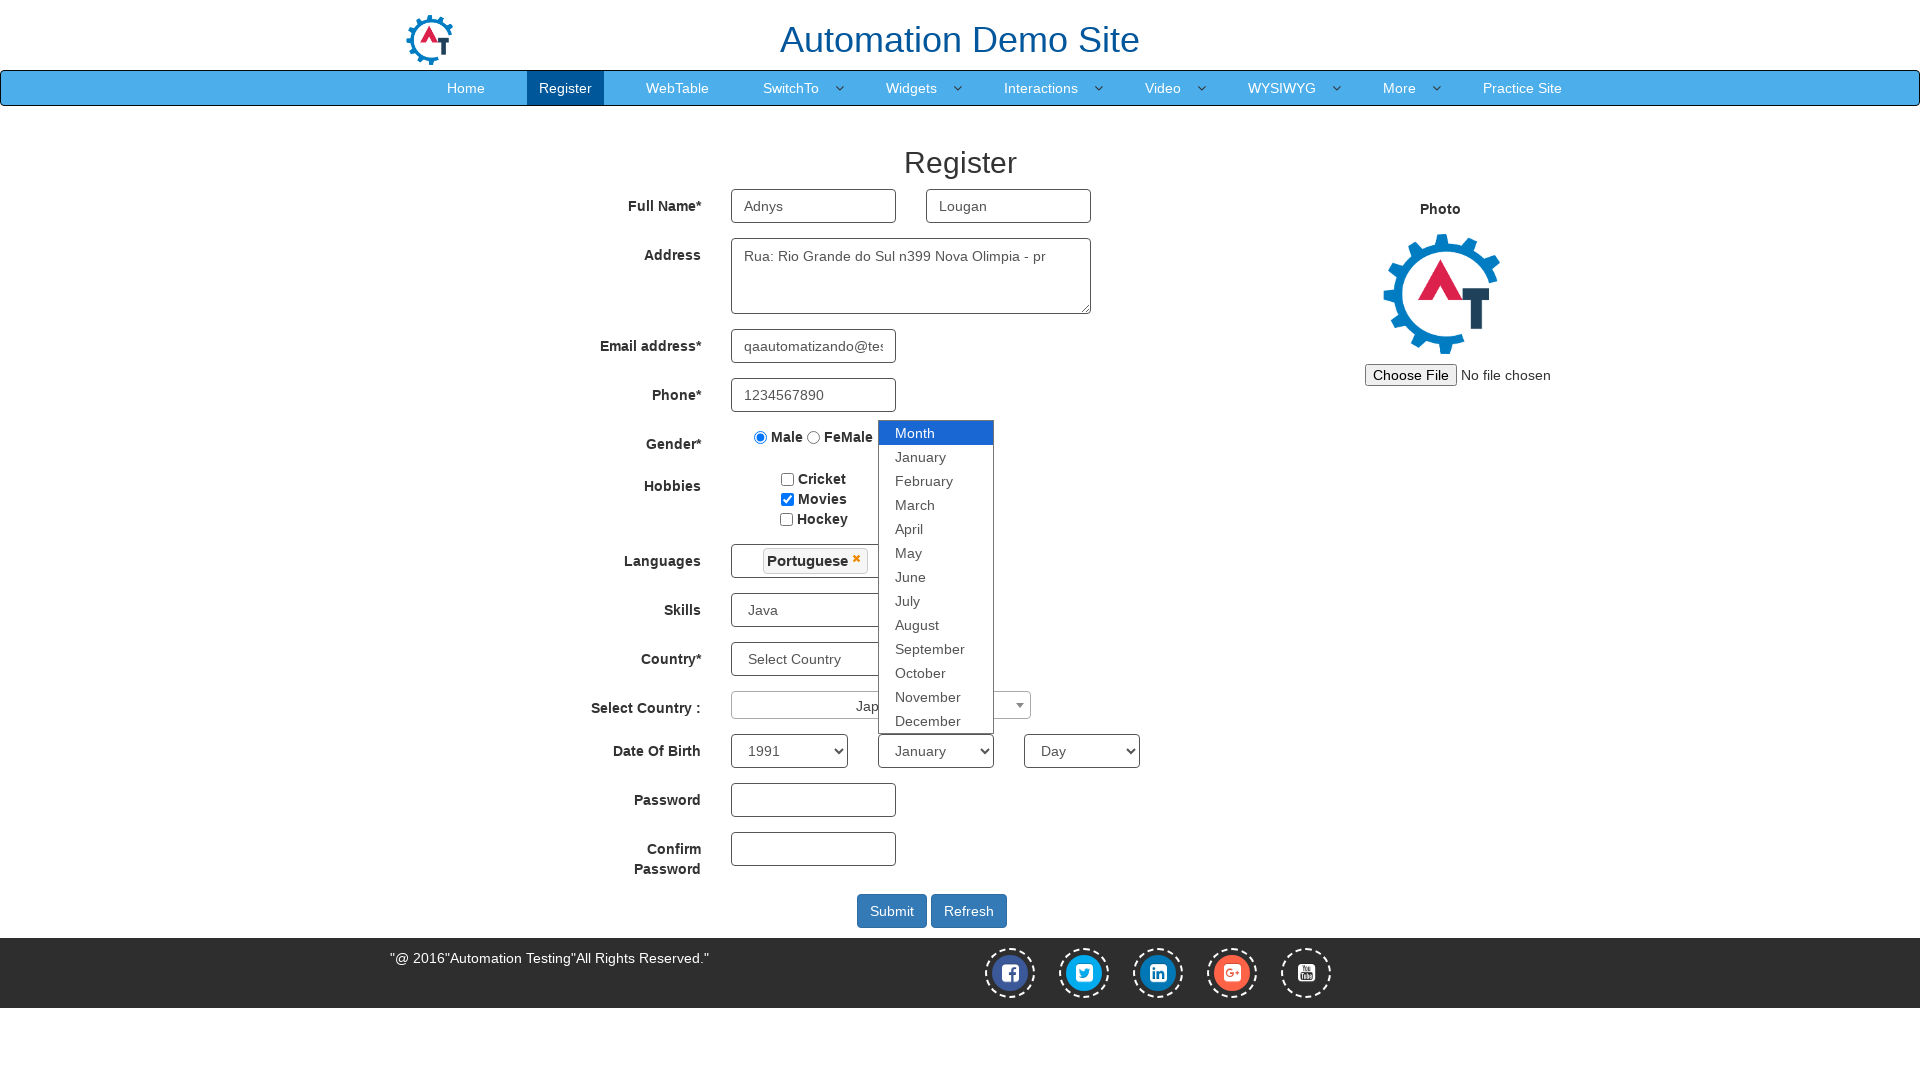

Clicked day selection dropdown at (1082, 751) on select[placeholder='Day']
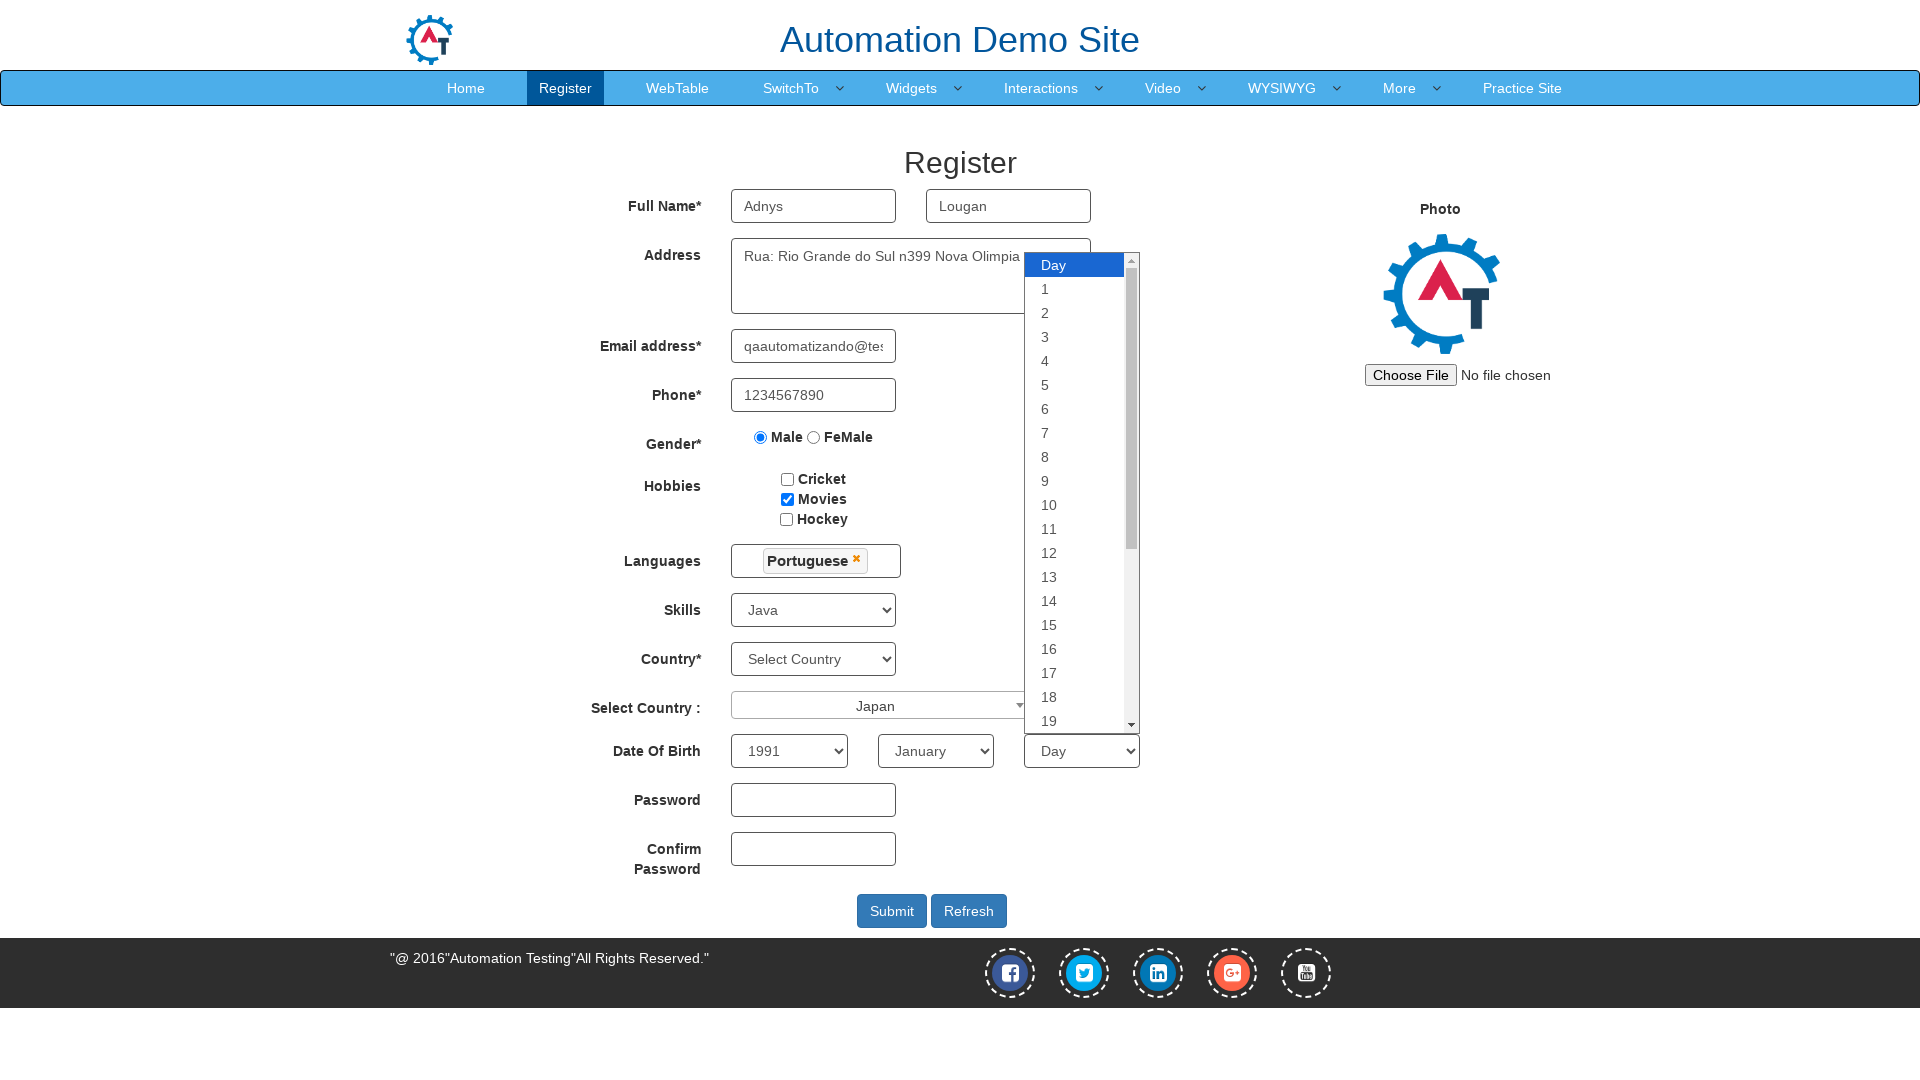

Selected day 22 on select[placeholder='Day']
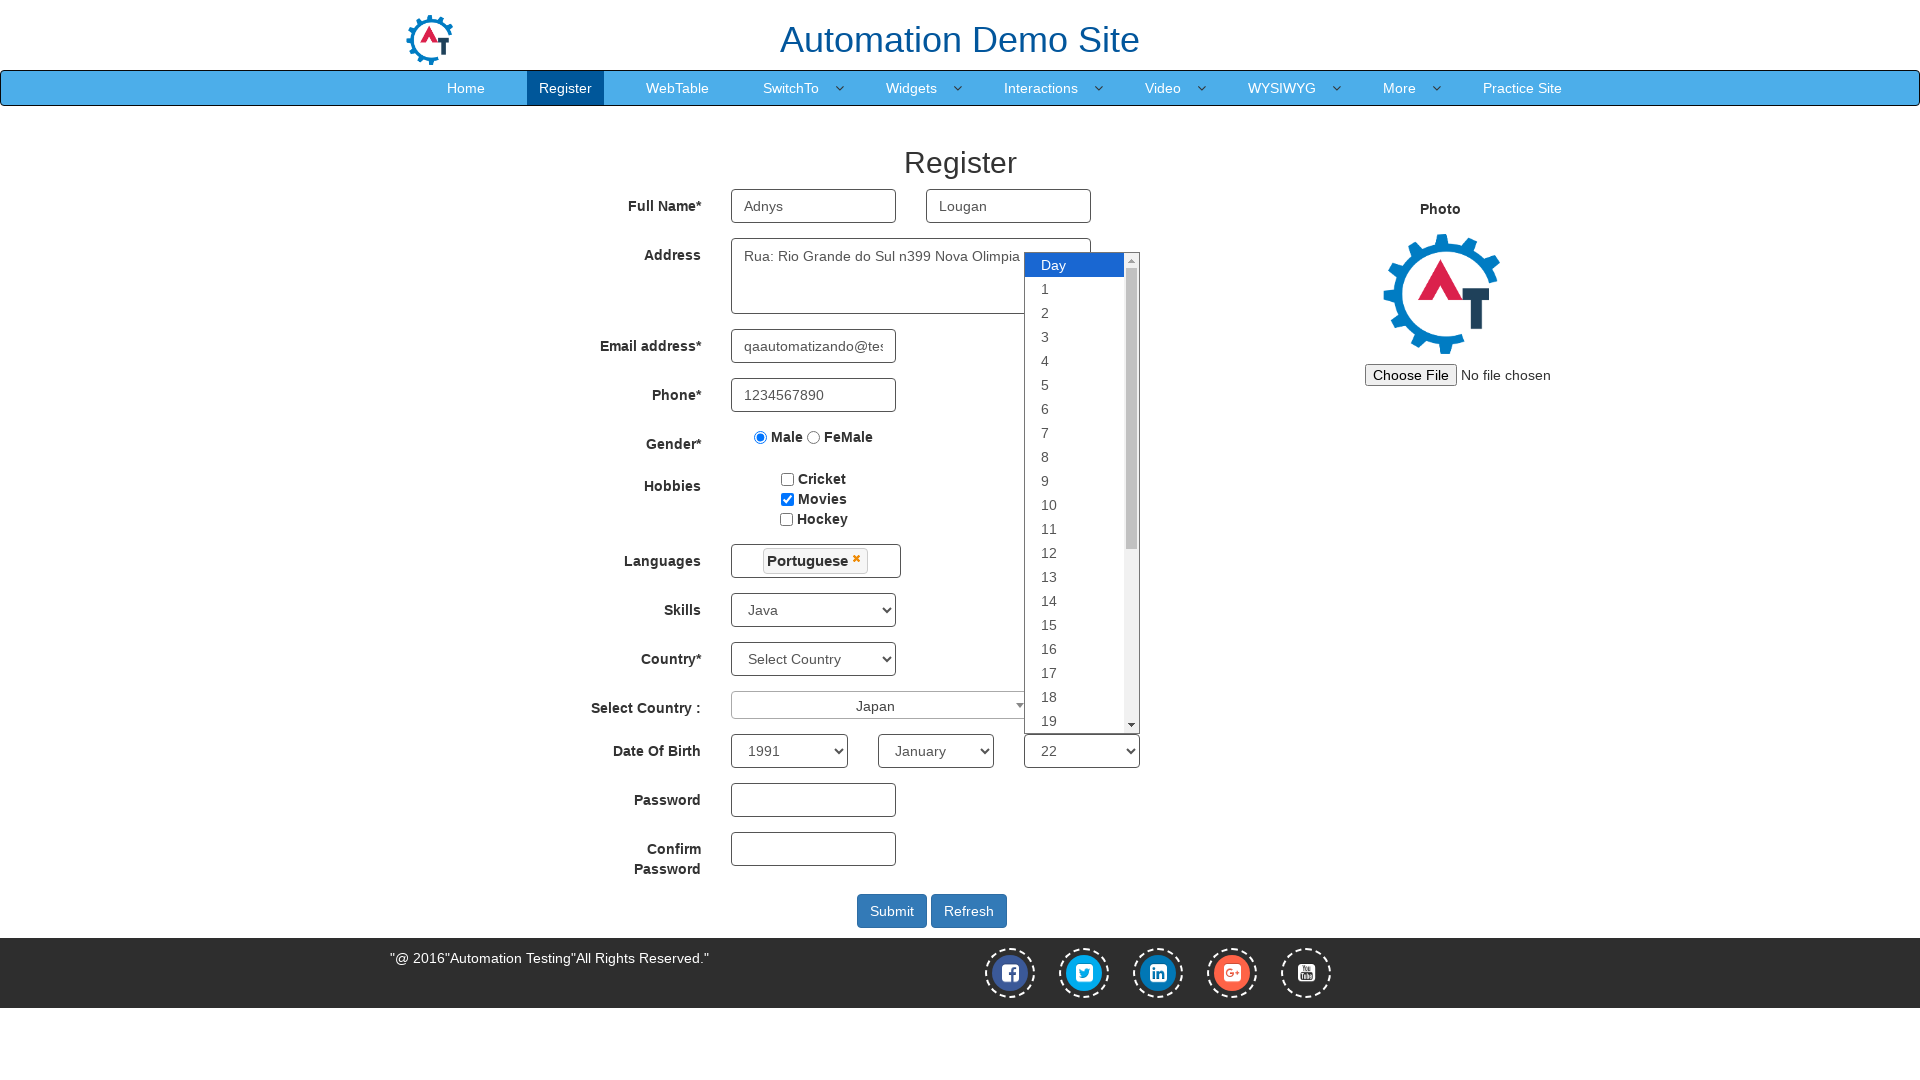

Filled first password field on #firstpassword
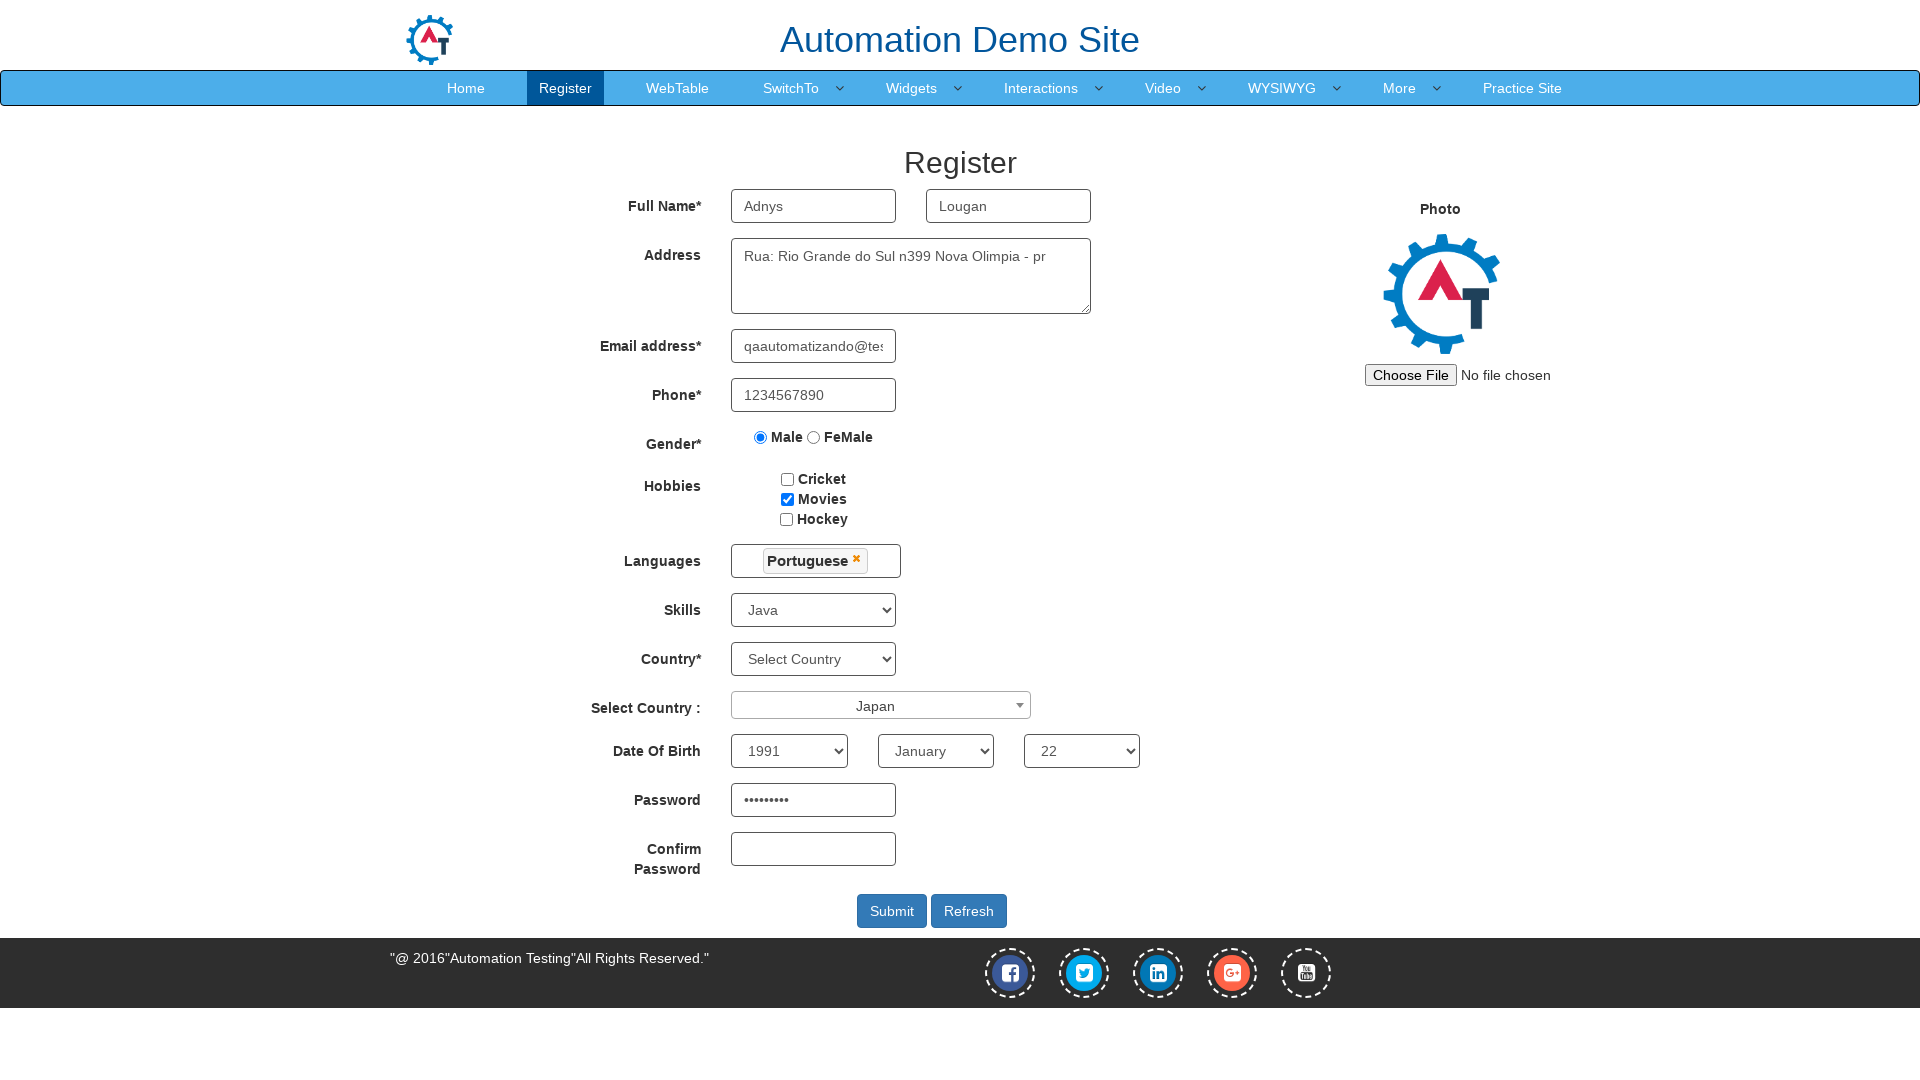

Filled second password field on #secondpassword
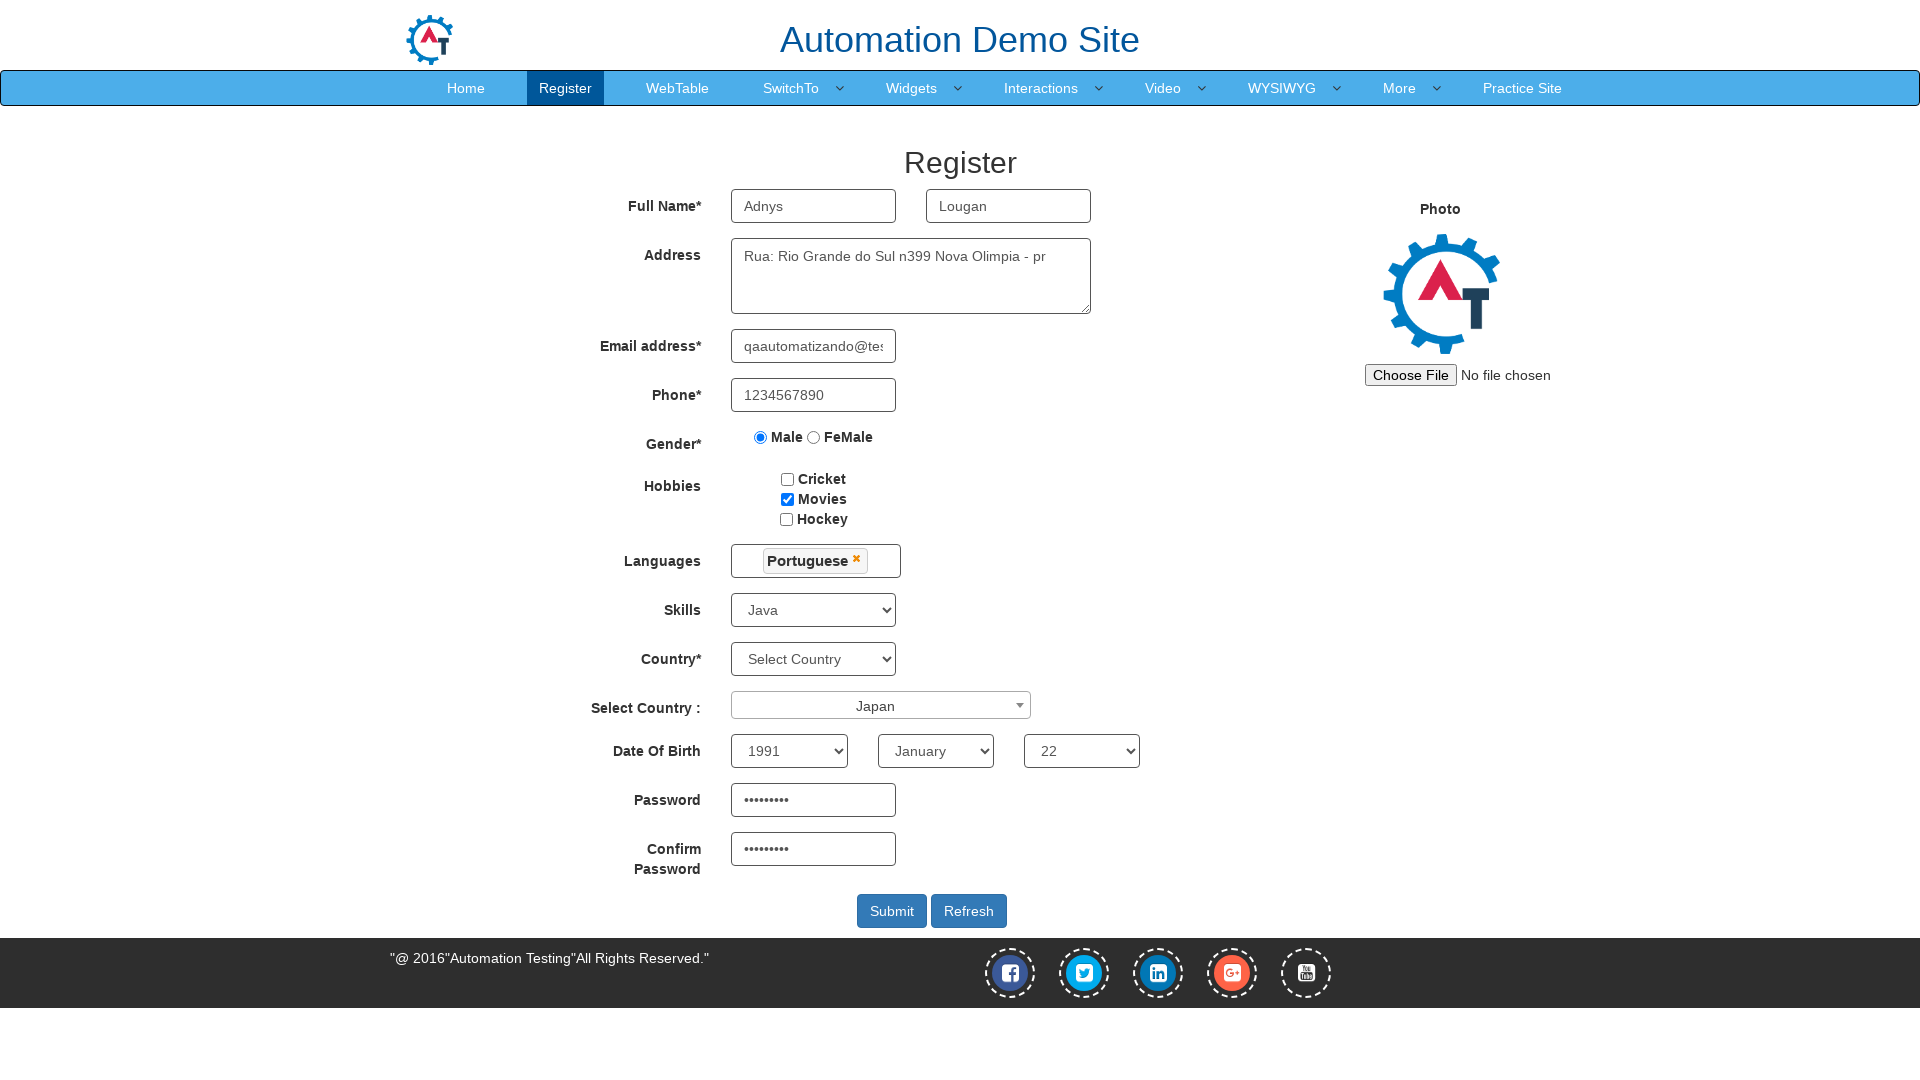

Clicked submit button to register at (892, 911) on #submitbtn
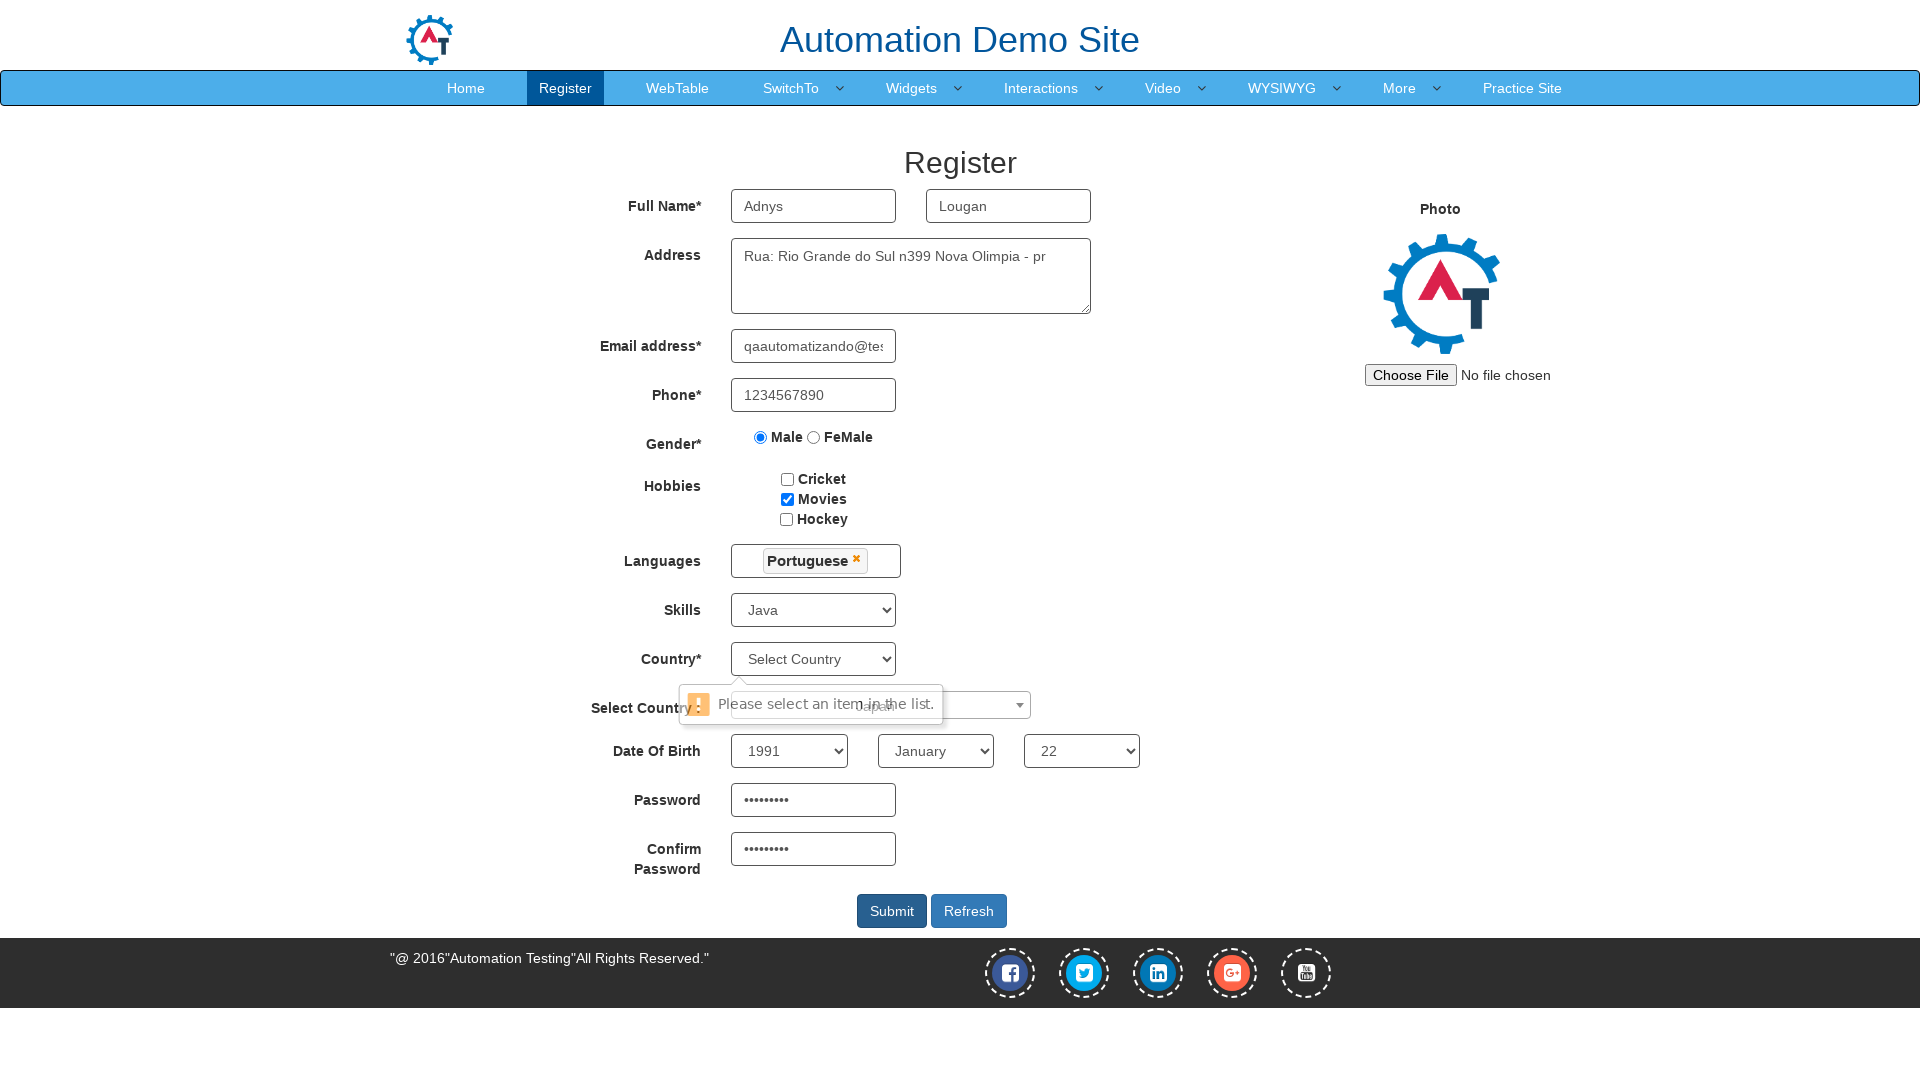

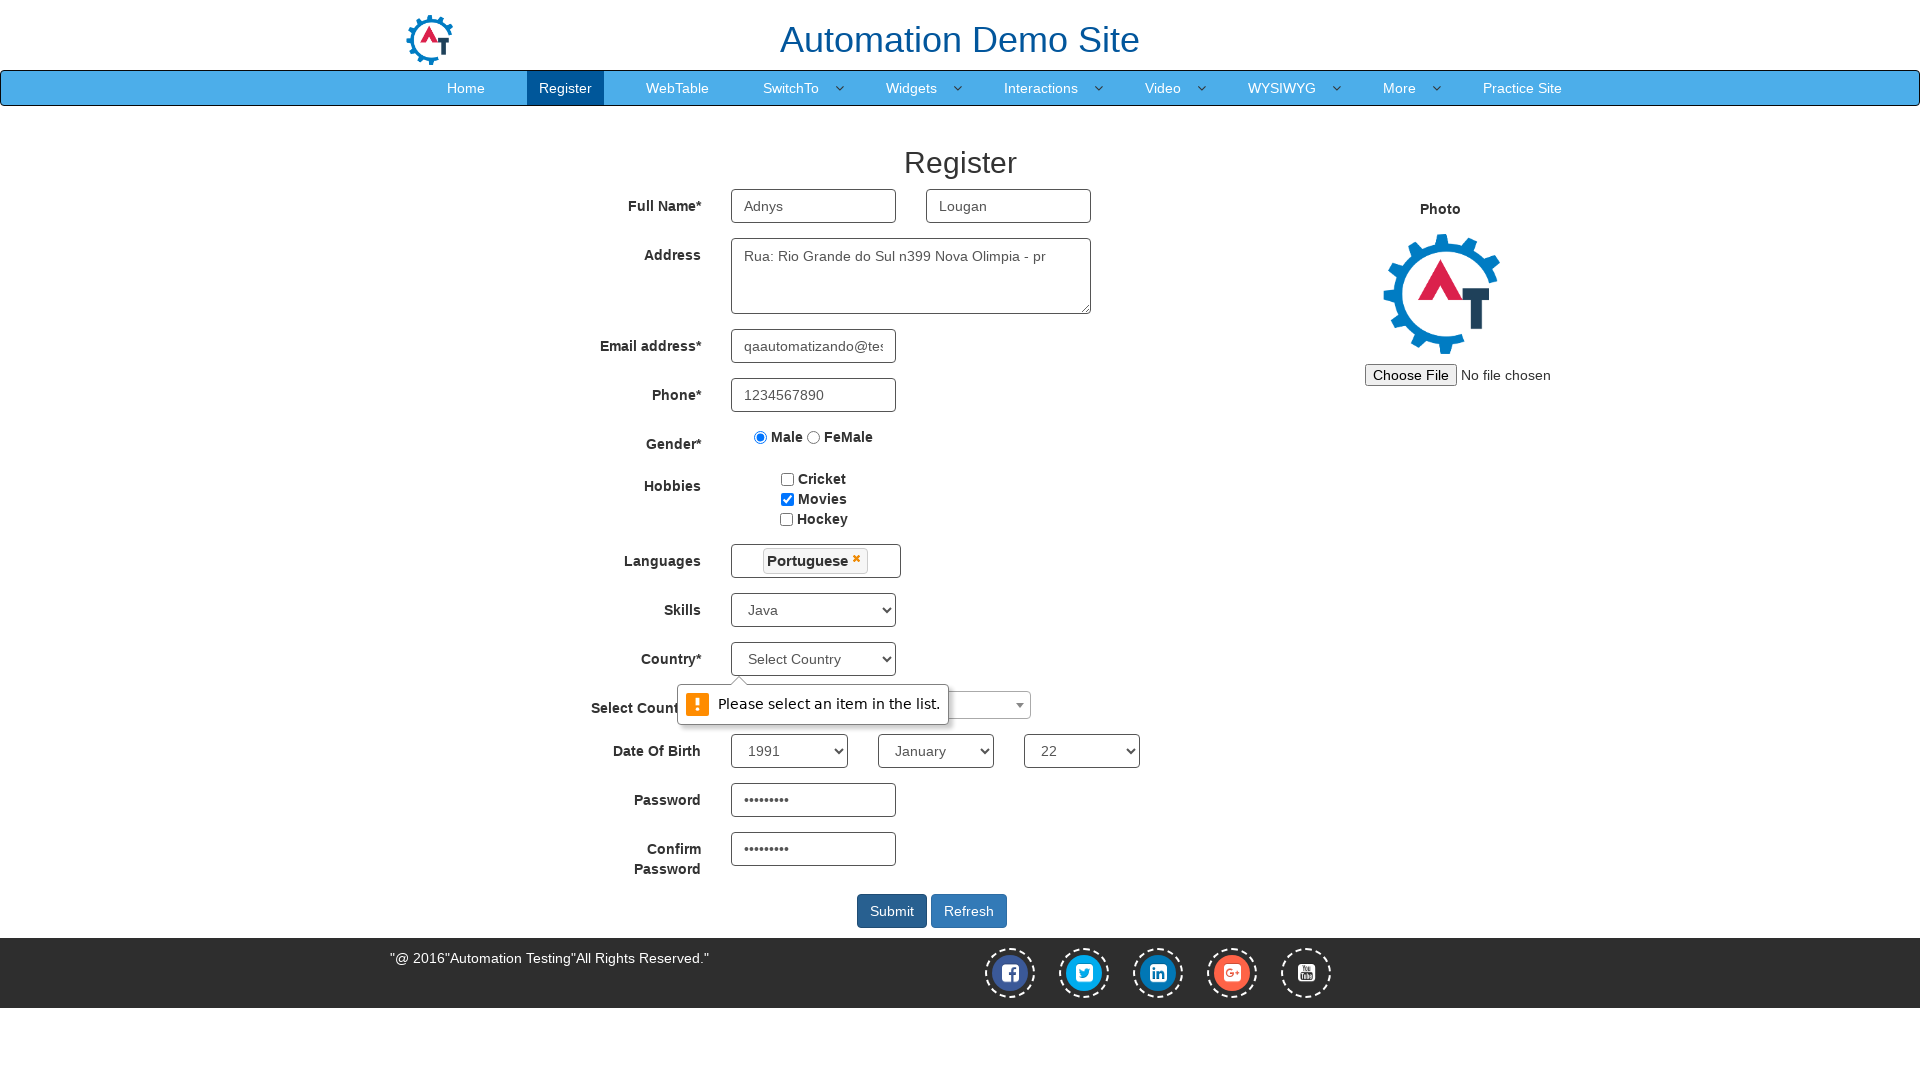